Tests interaction with a challenging DOM page by clicking various buttons and table action links, verifying that the page state changes after each click

Starting URL: https://the-internet.herokuapp.com/challenging_dom

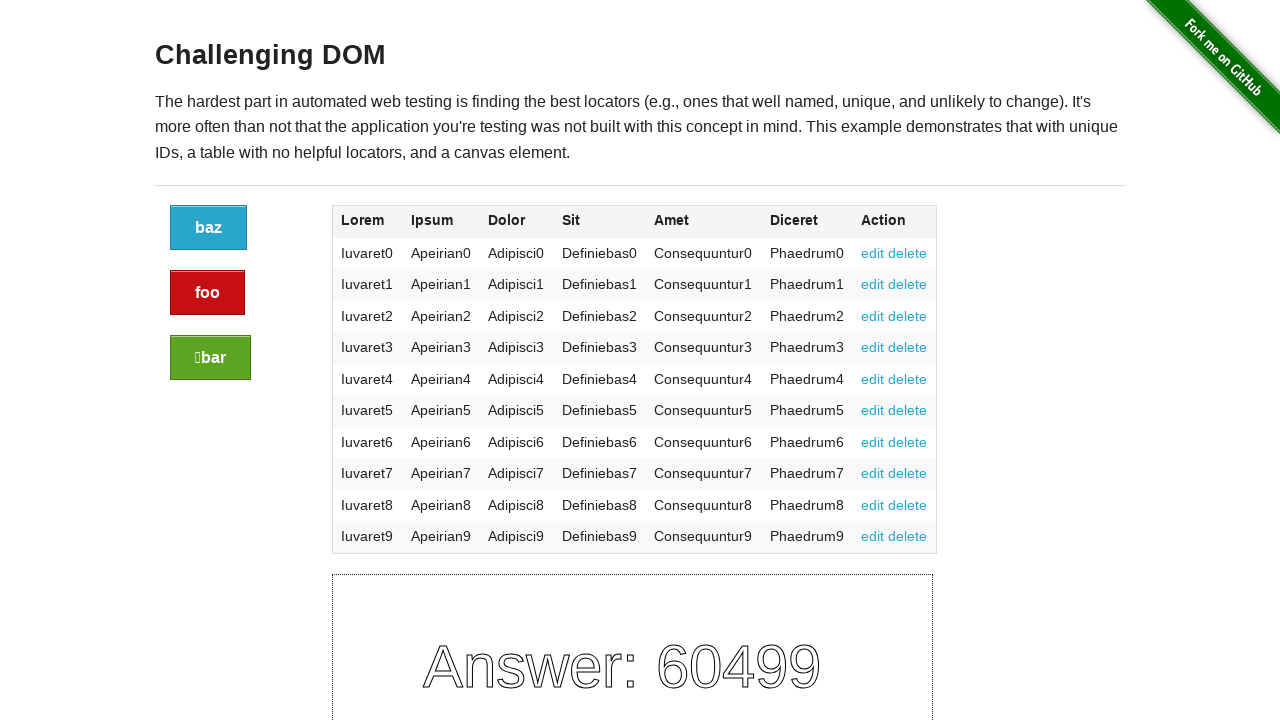

Located button container div element
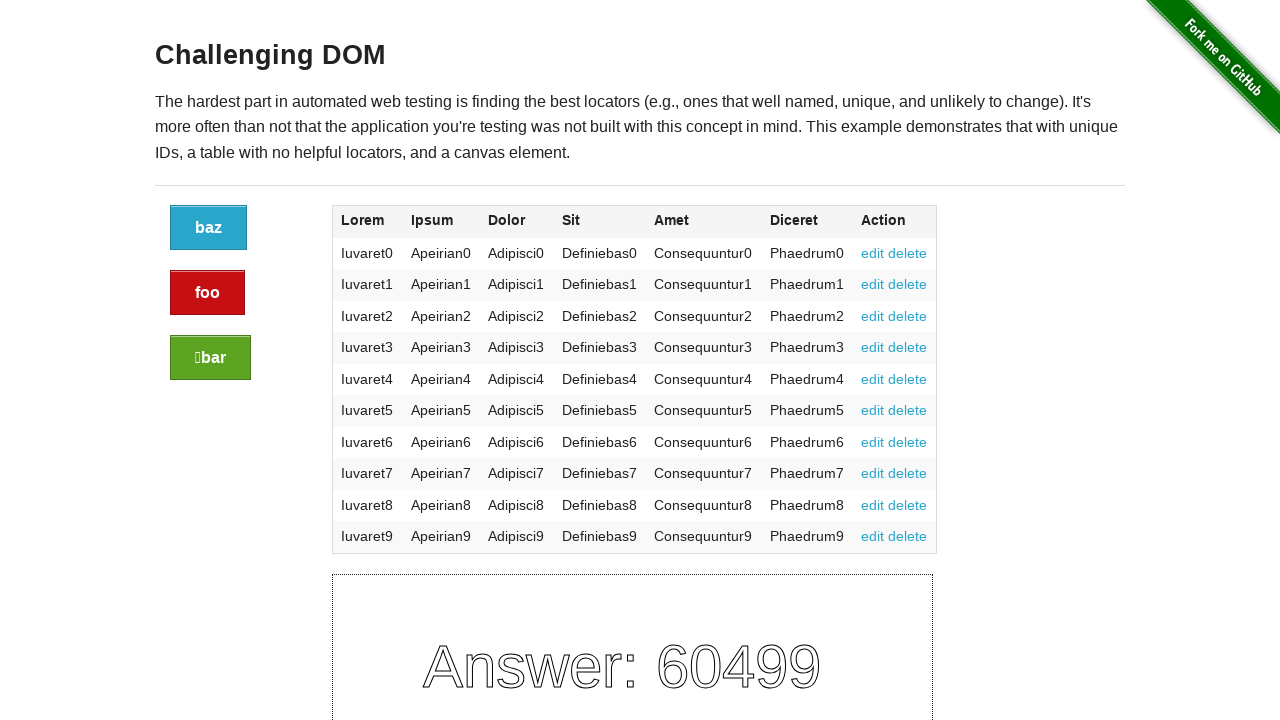

Found all action buttons in container
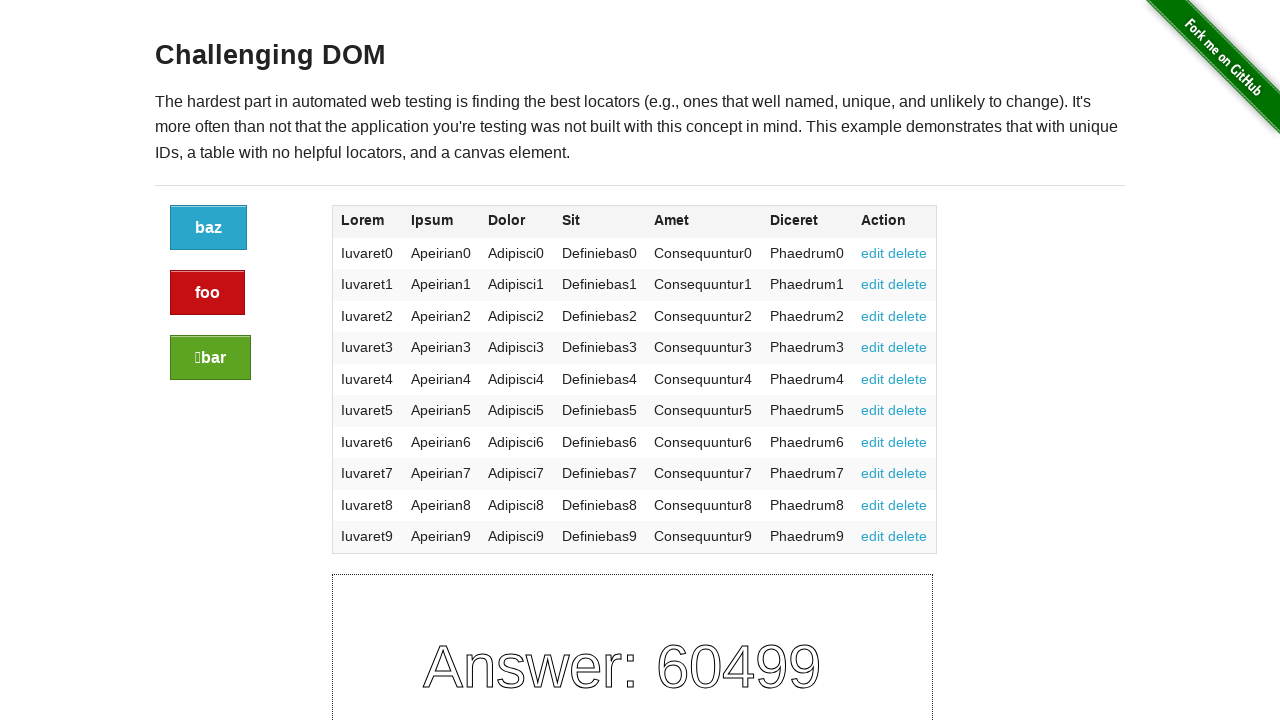

Retrieved initial answer number: 60499
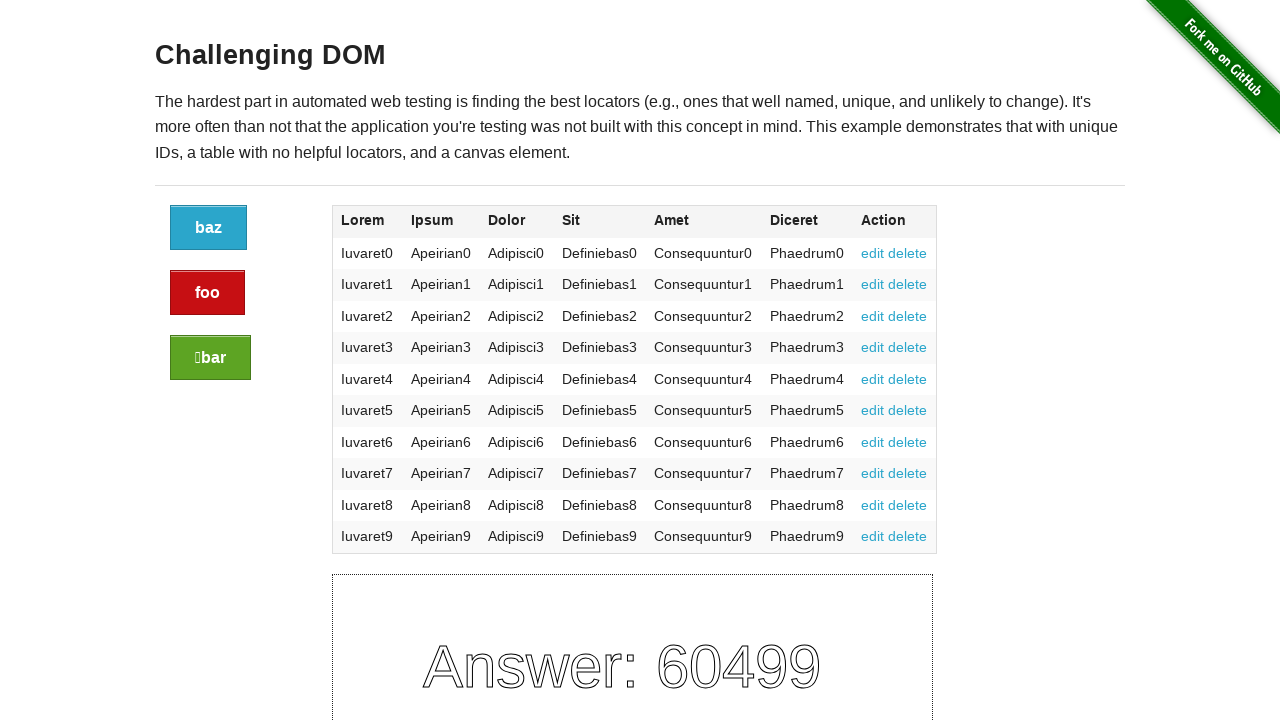

Clicked button 1 in action buttons
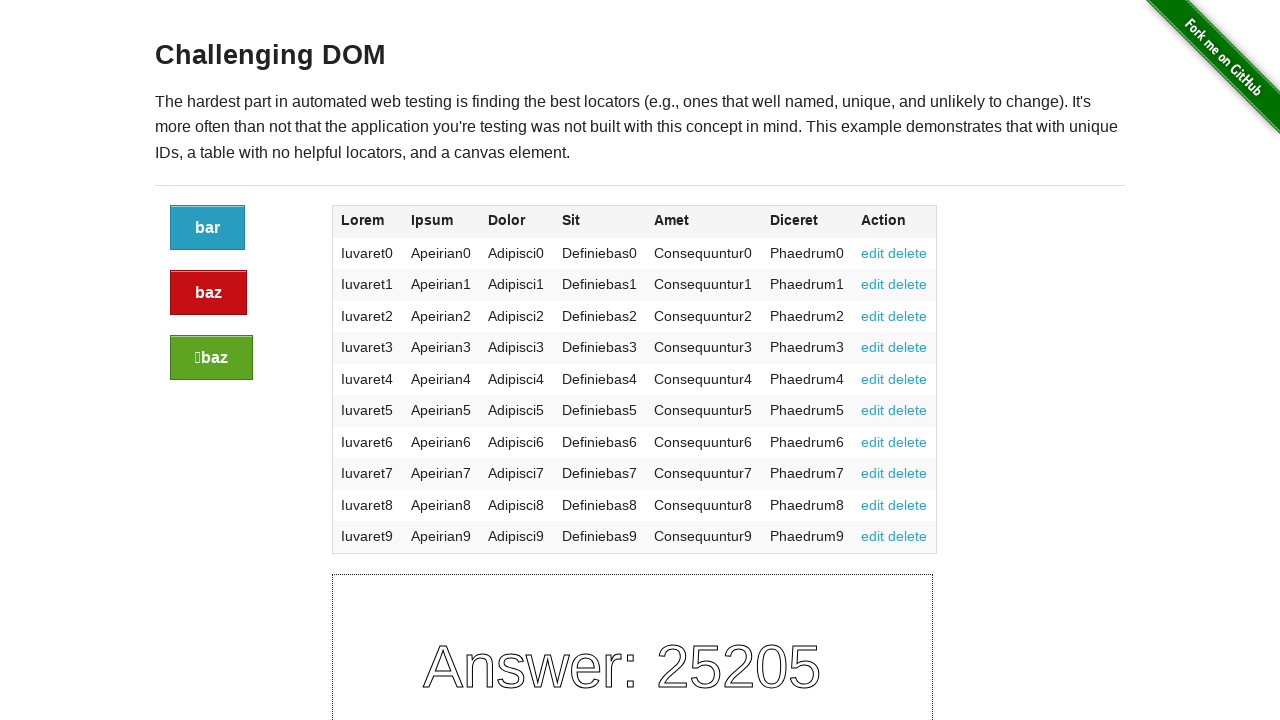

Retrieved answer after button click: 25205
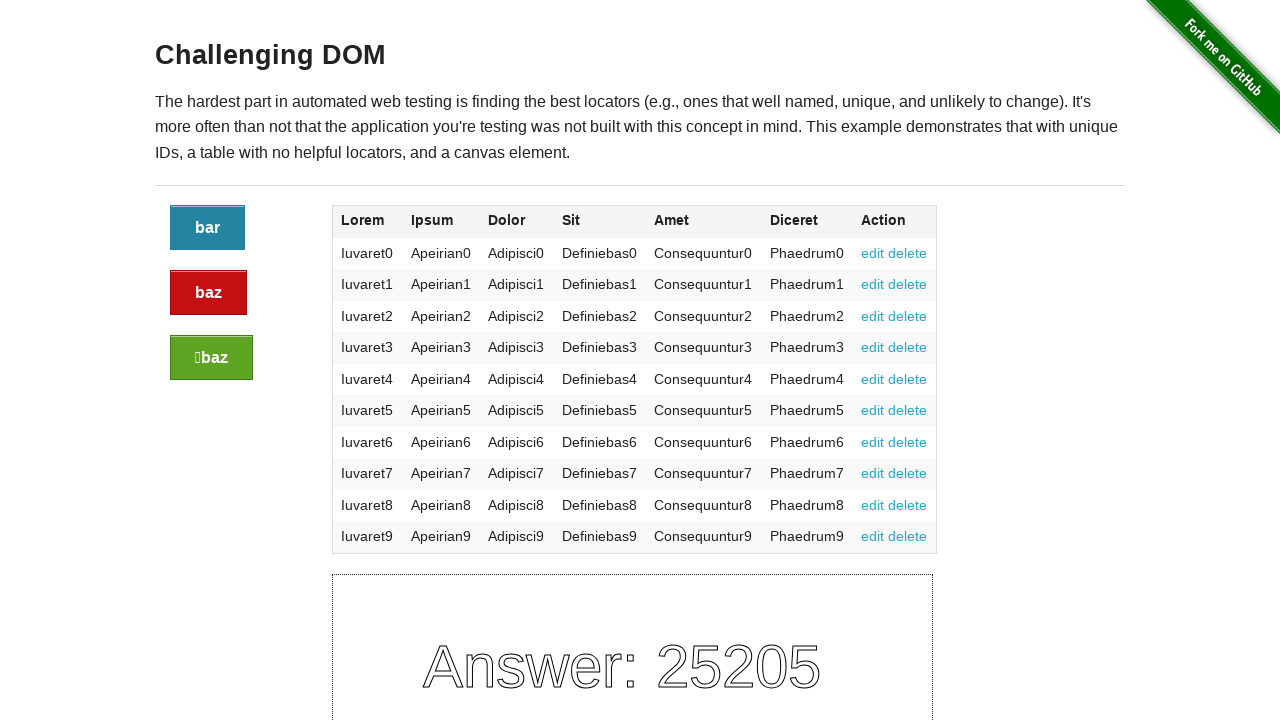

Re-located button container after DOM change
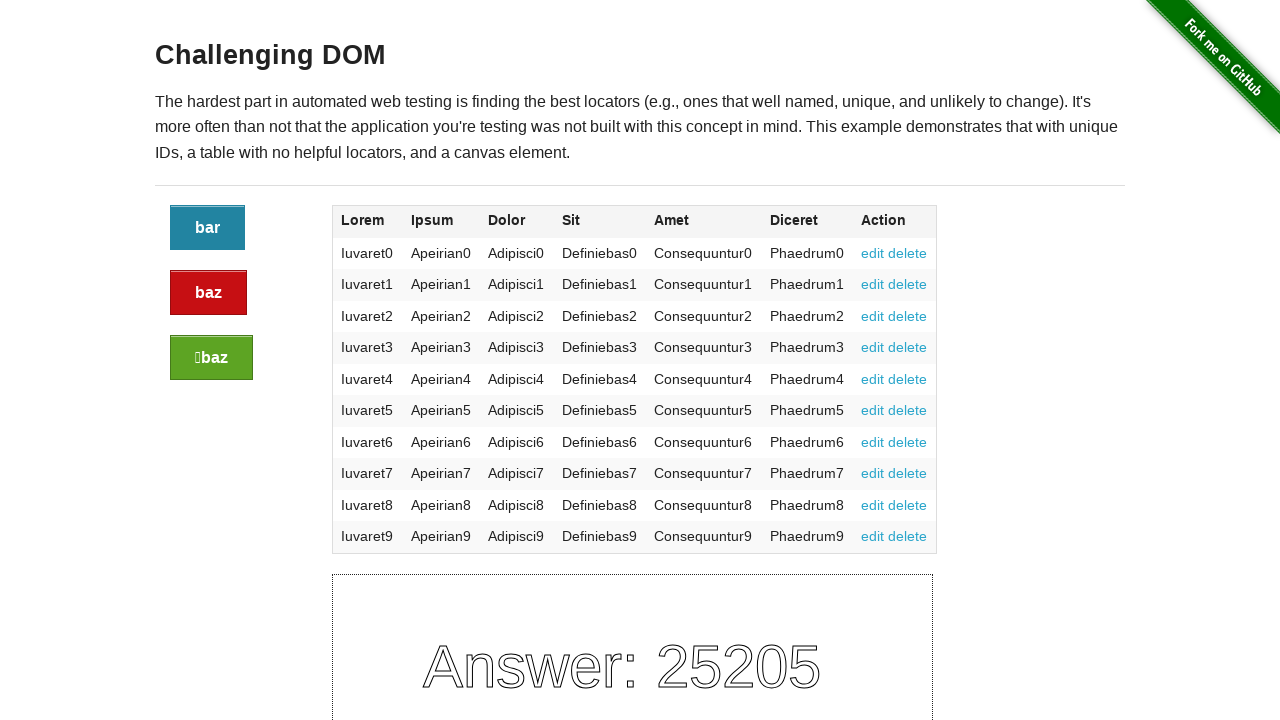

Re-queried all action buttons after DOM change
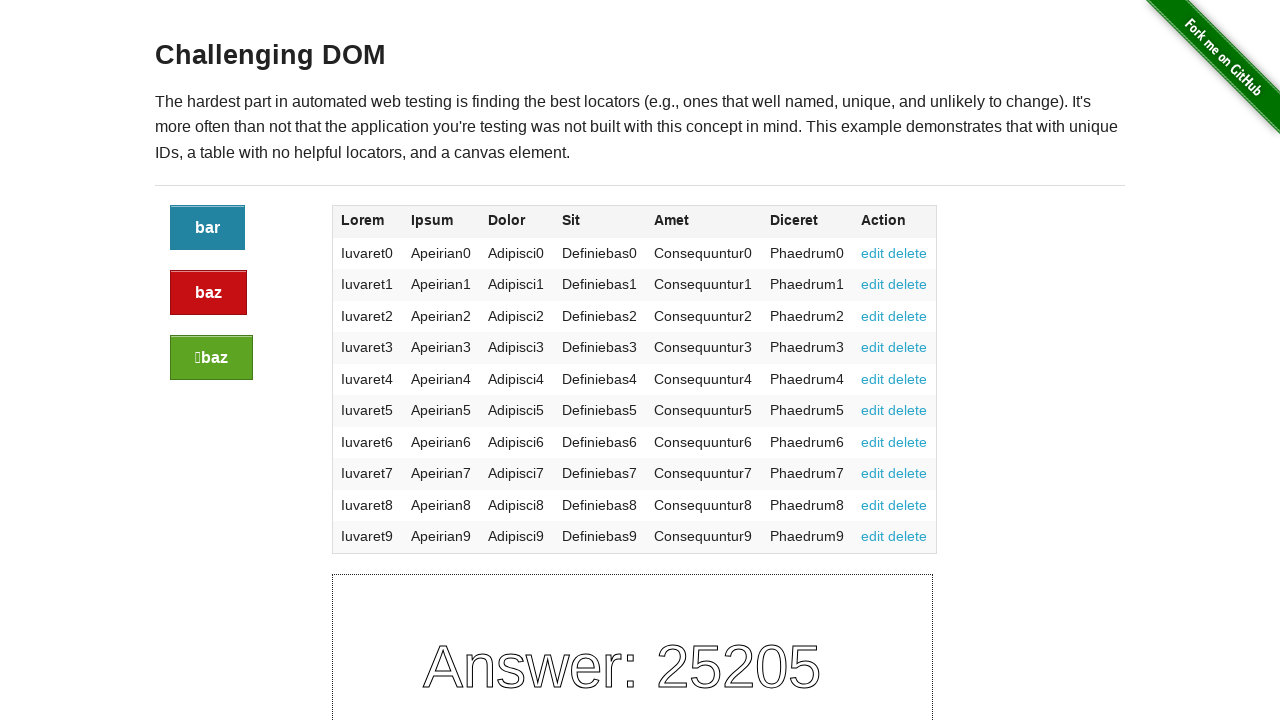

Clicked button 2 in action buttons
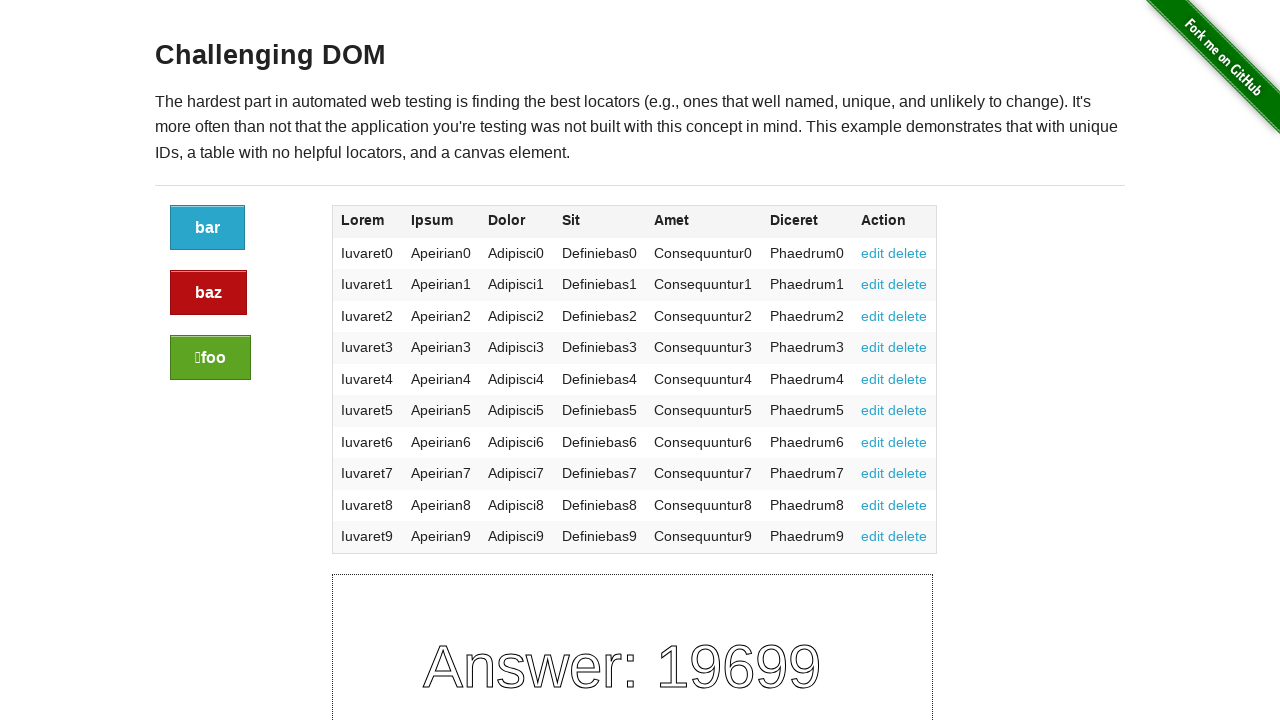

Retrieved answer after button click: 19699
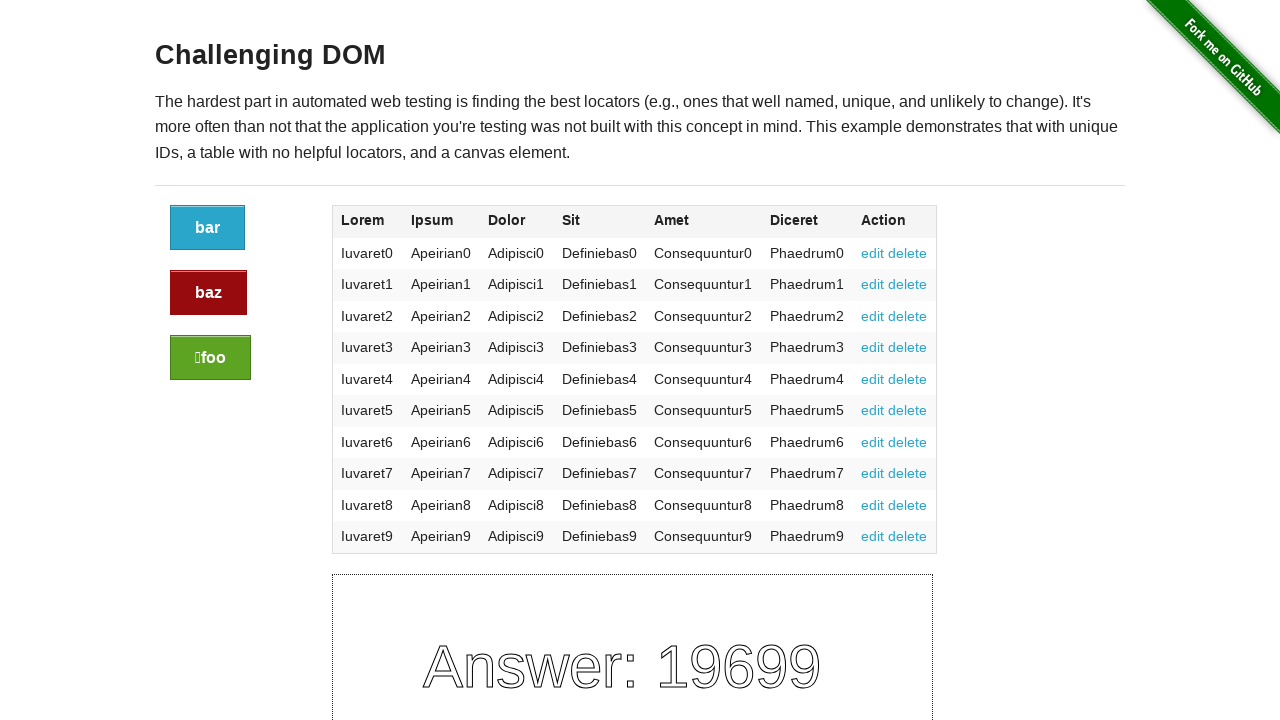

Re-located button container after DOM change
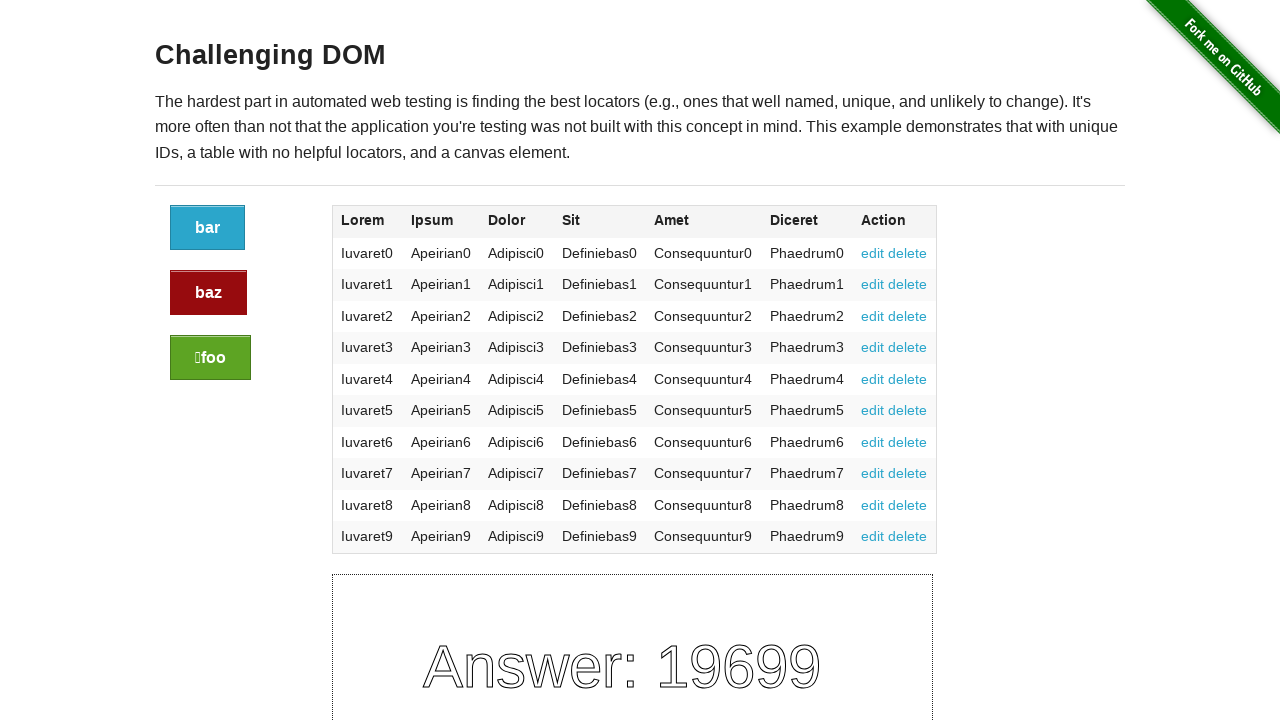

Re-queried all action buttons after DOM change
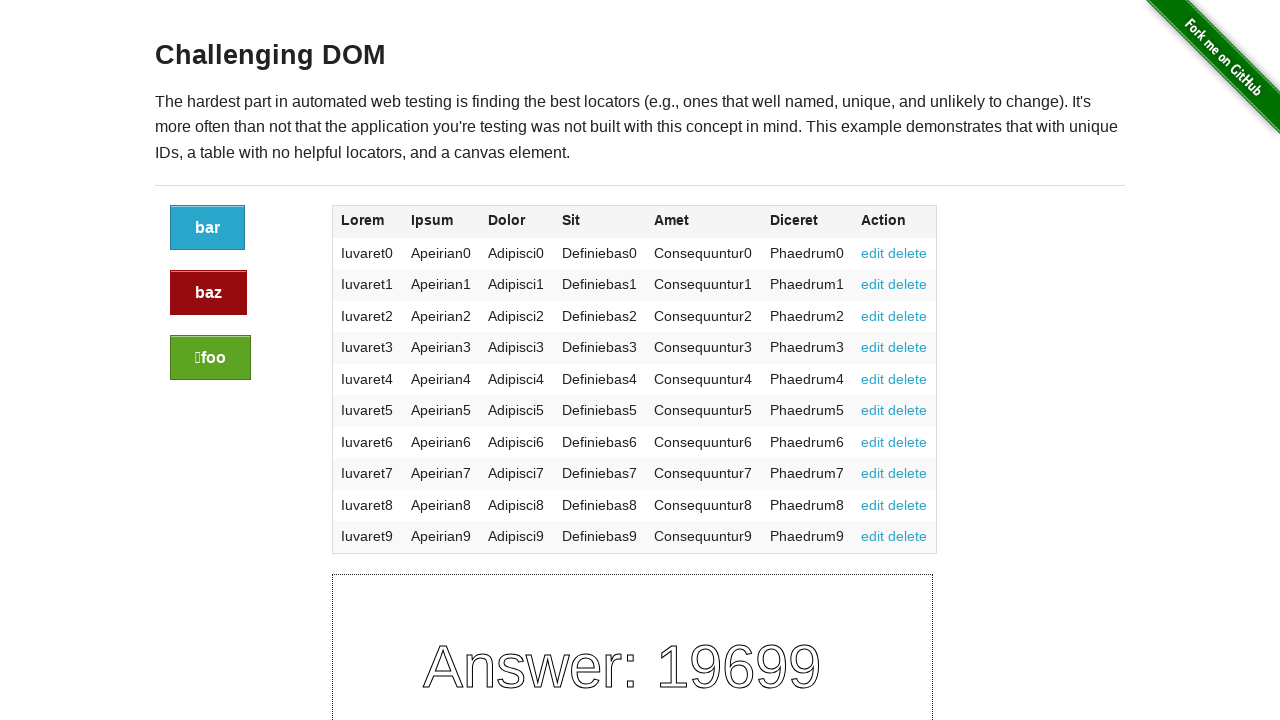

Clicked button 3 in action buttons
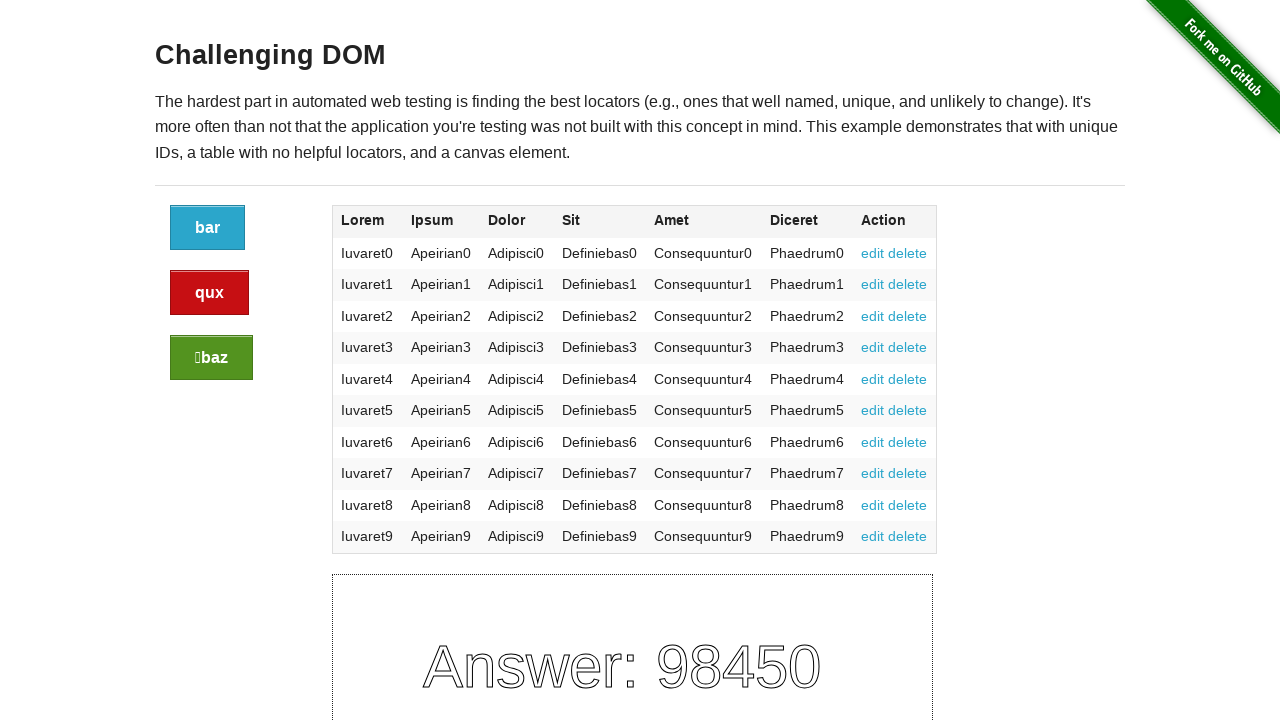

Retrieved answer after button click: 98450
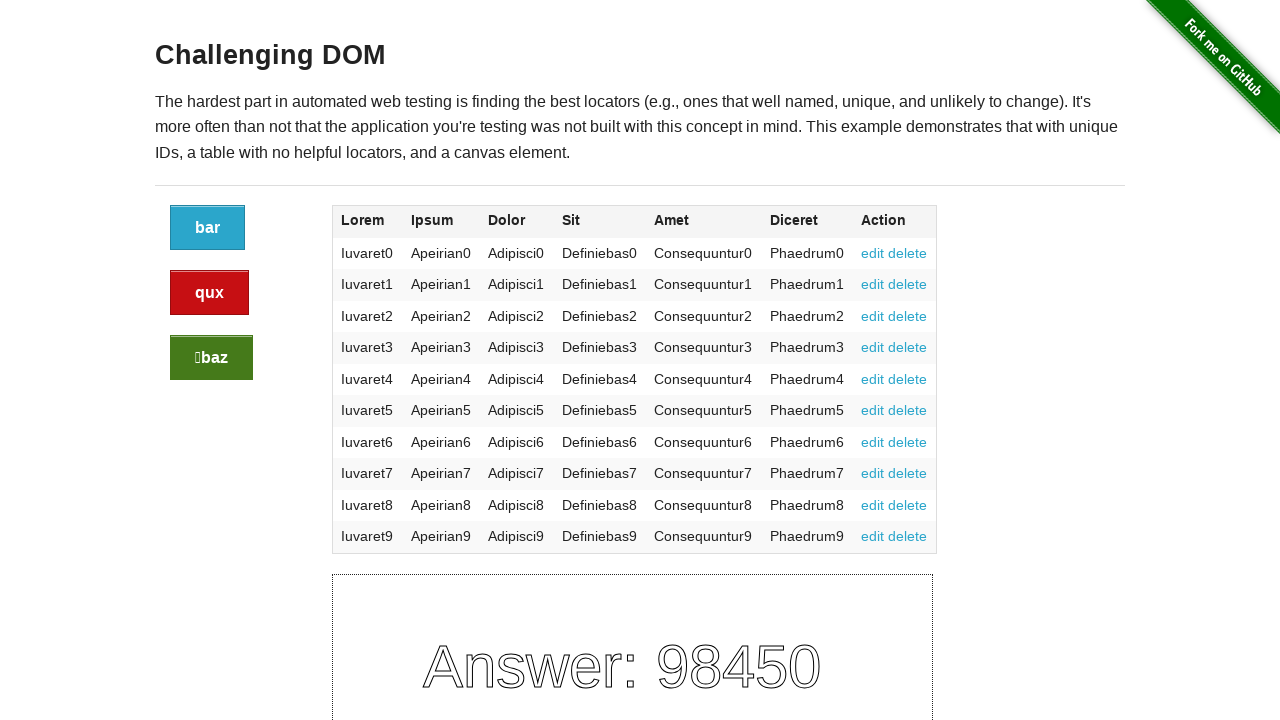

Re-located button container after DOM change
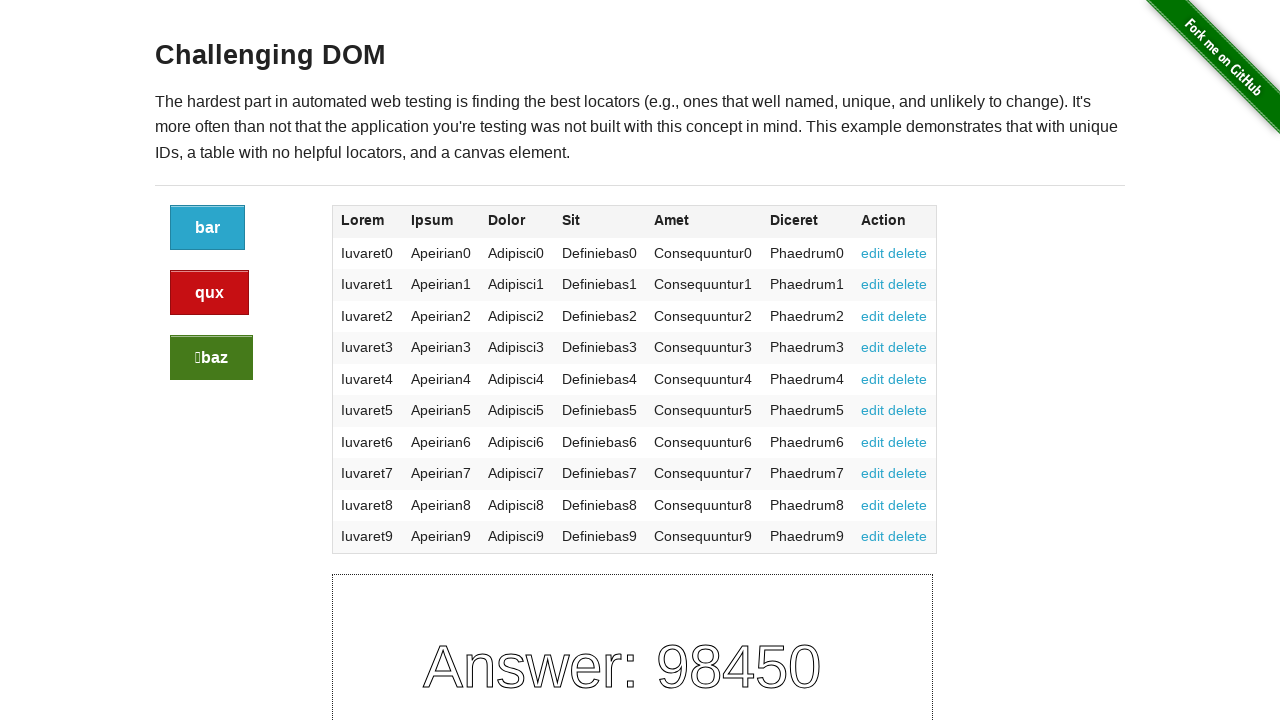

Re-queried all action buttons after DOM change
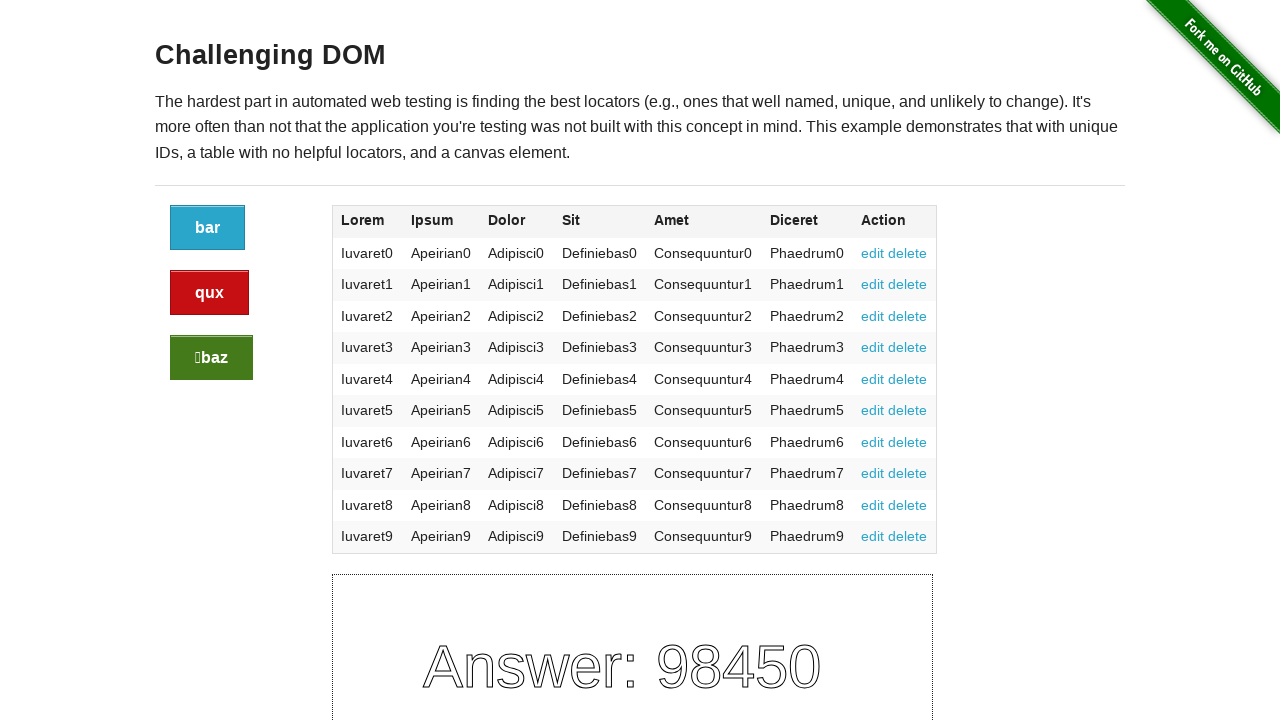

Located table body element
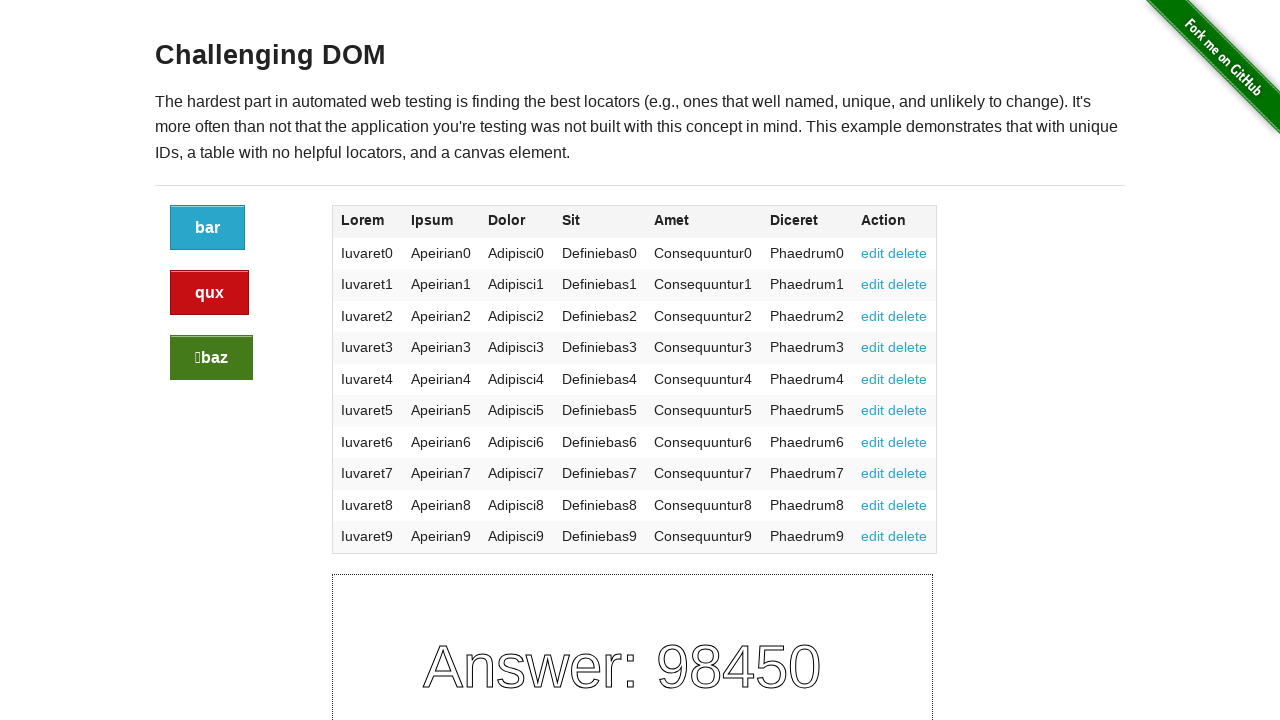

Found 10 table rows
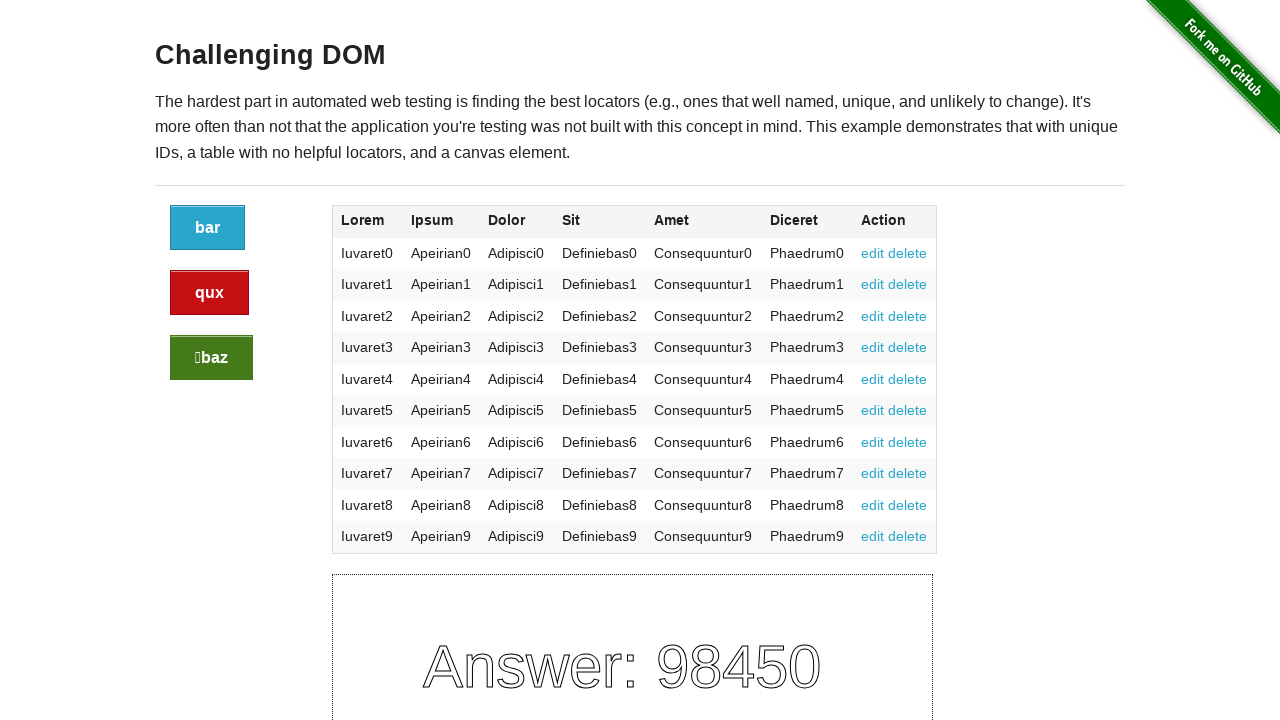

Found 2 action buttons in row 1
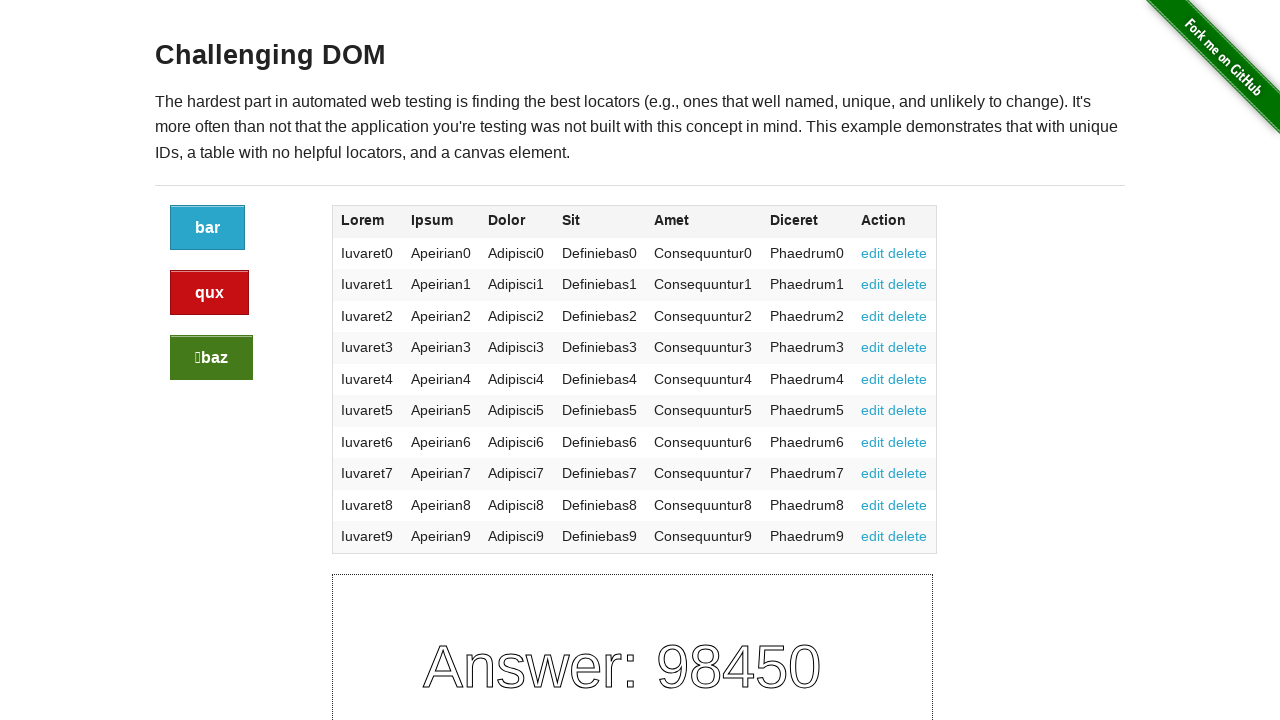

Clicked action button 1 in row 1
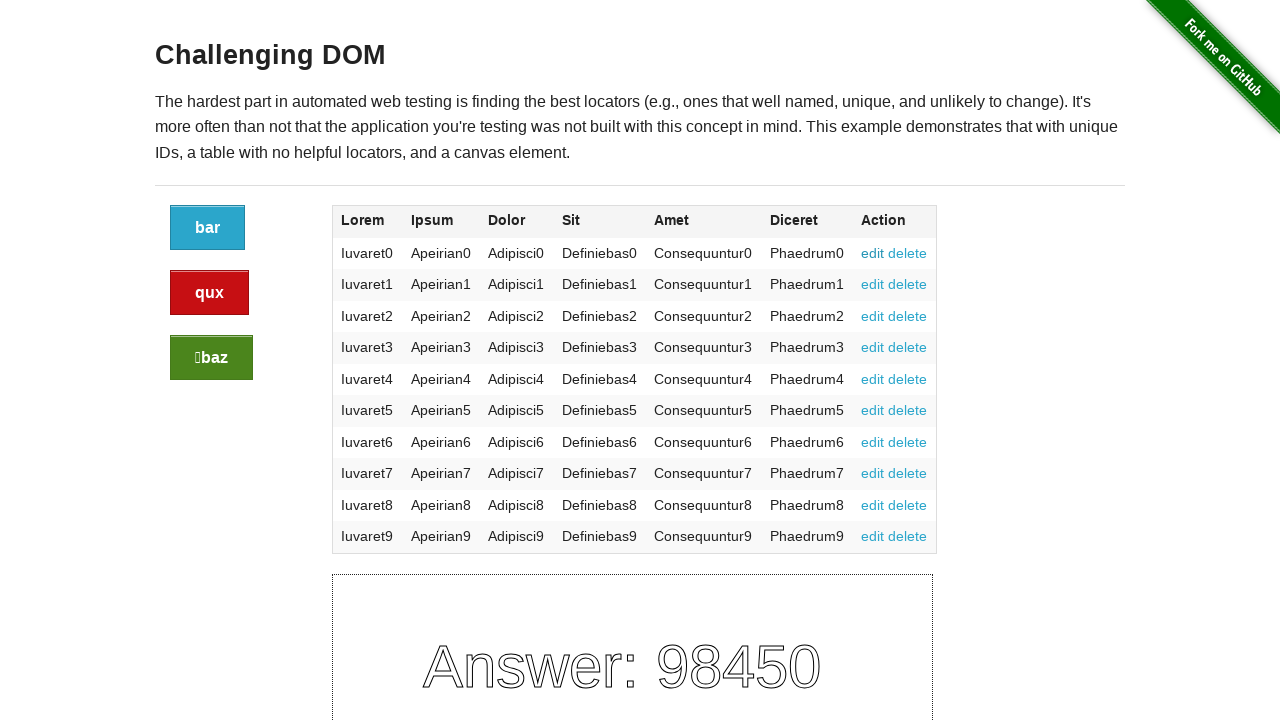

Clicked action button 2 in row 1
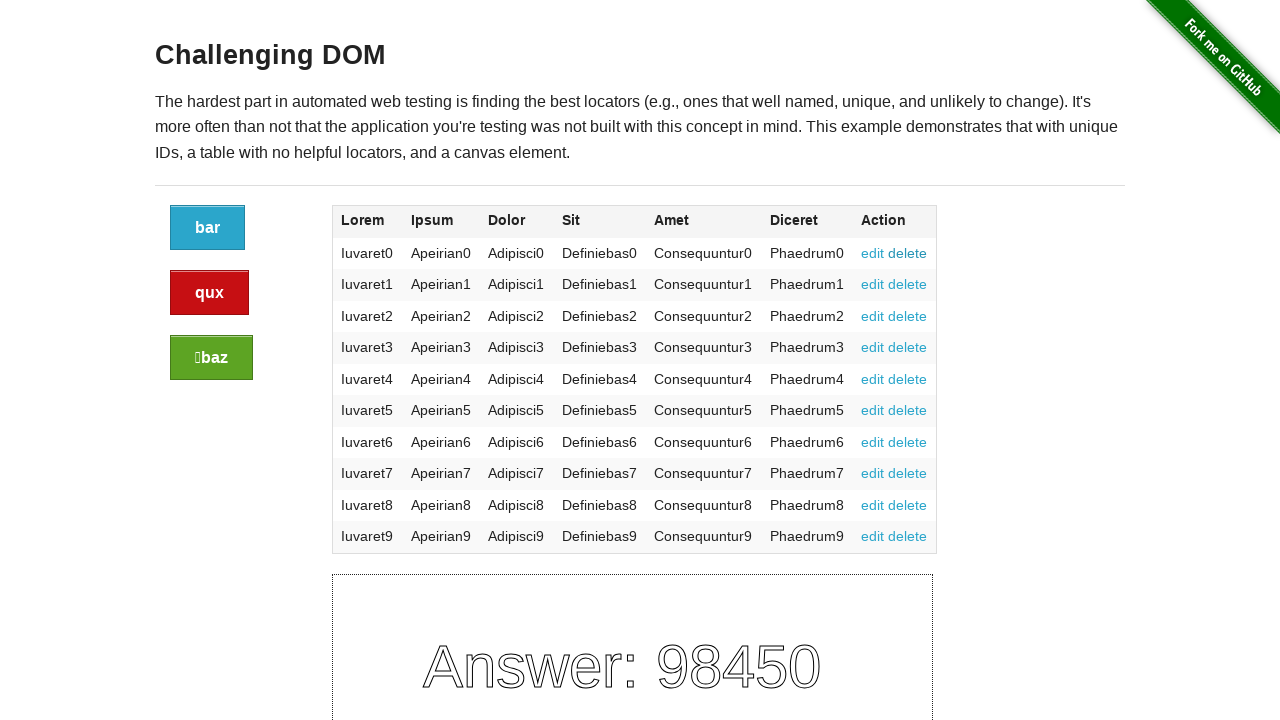

Found 2 action buttons in row 2
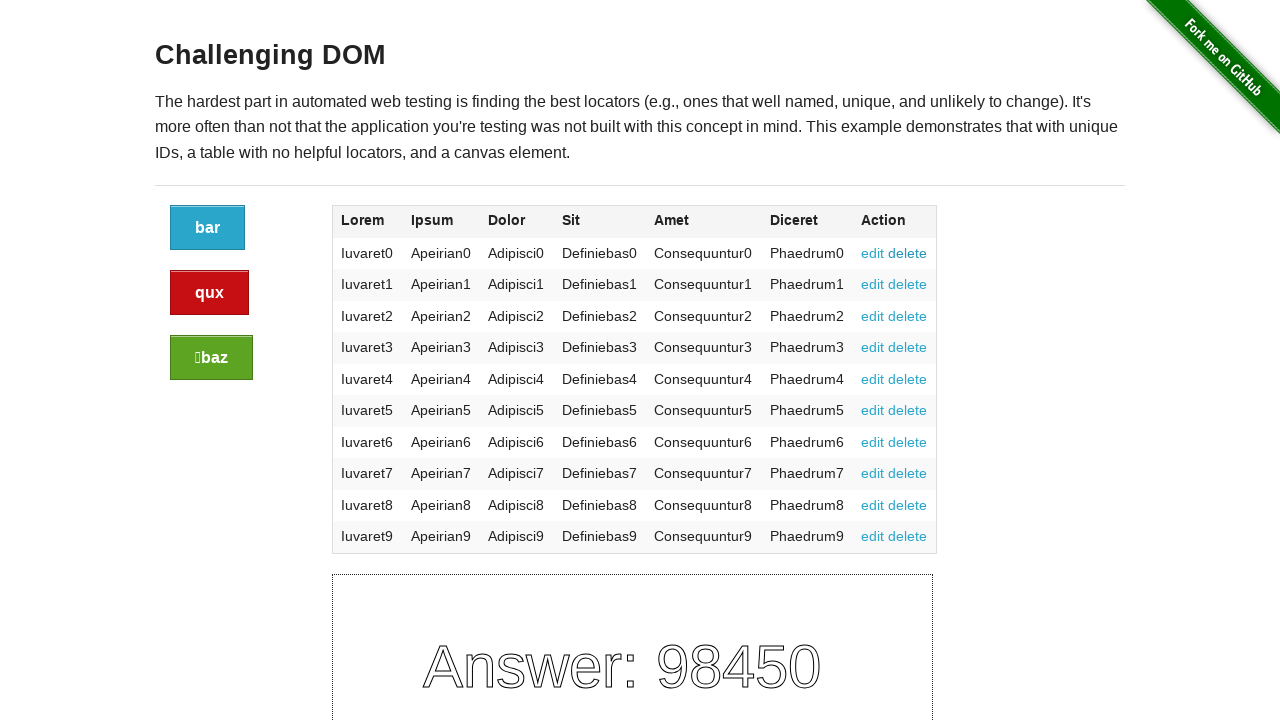

Clicked action button 1 in row 2
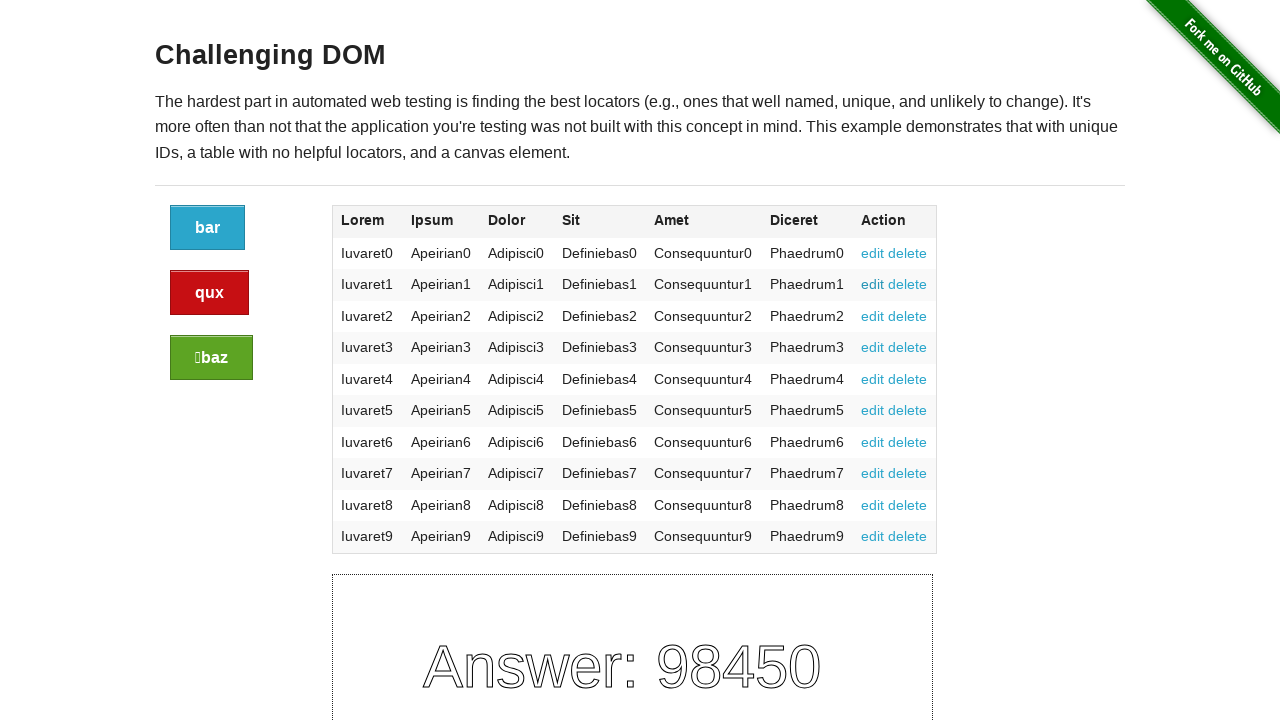

Clicked action button 2 in row 2
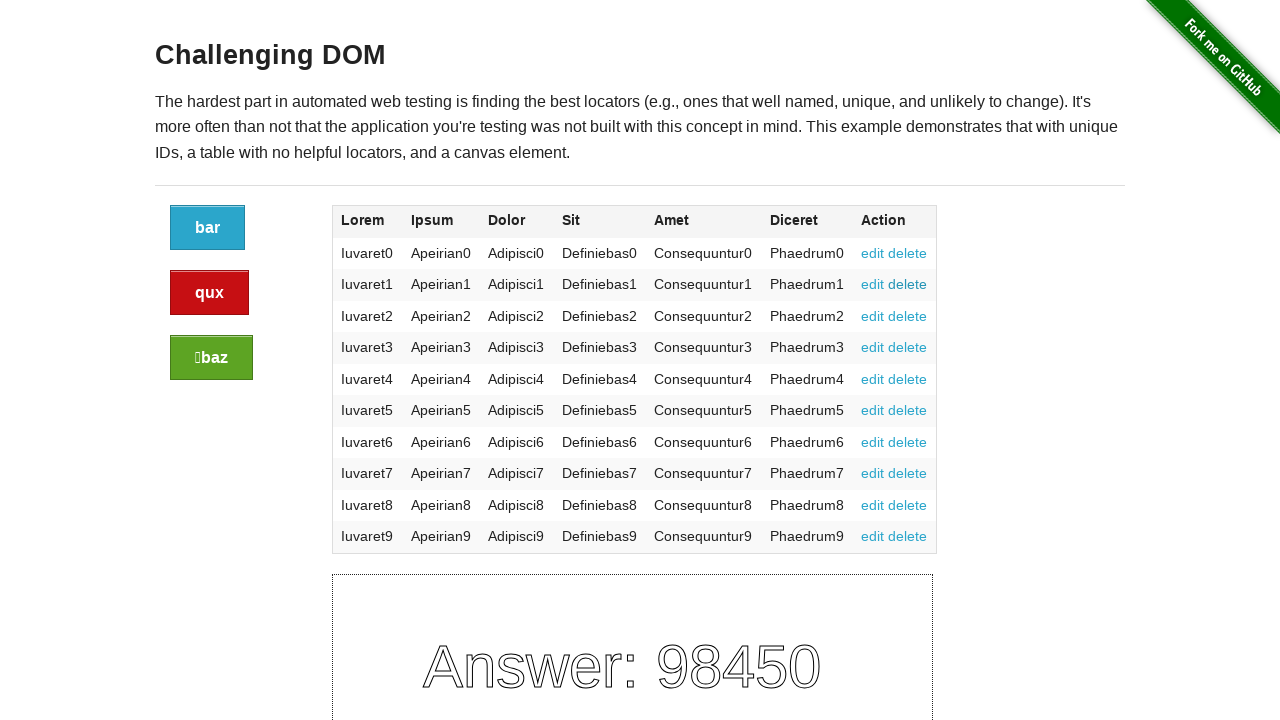

Found 2 action buttons in row 3
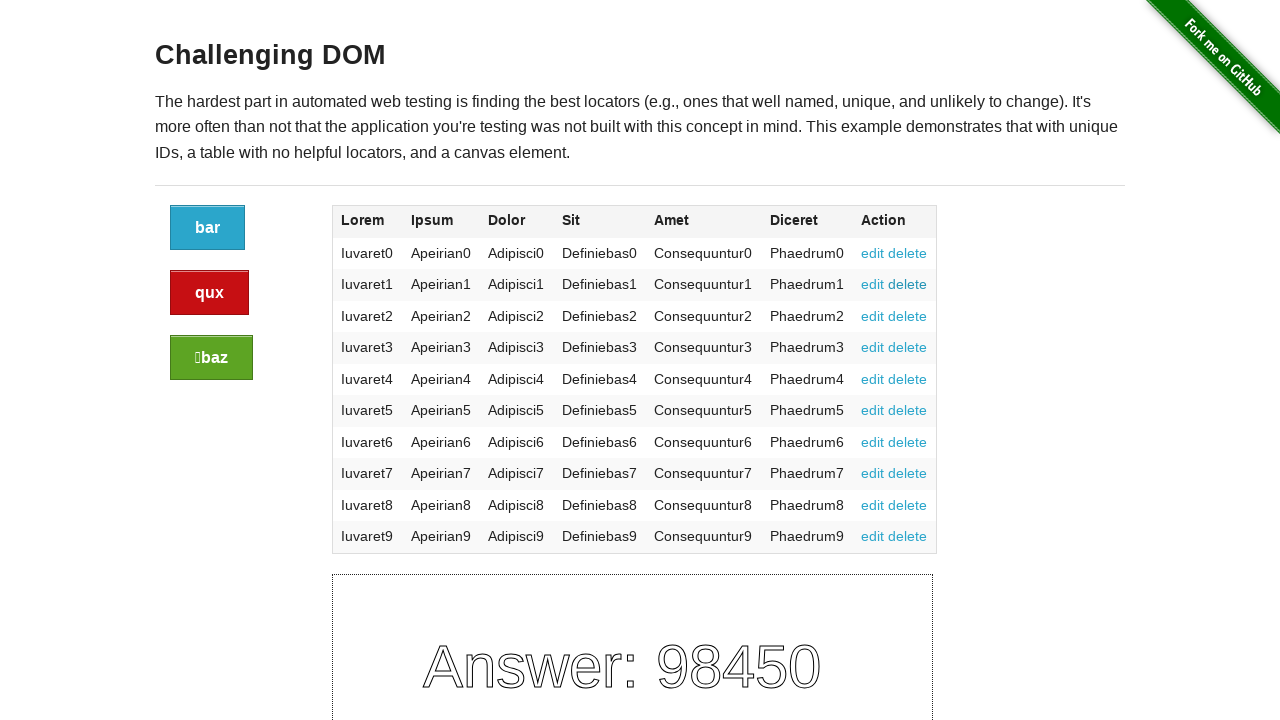

Clicked action button 1 in row 3
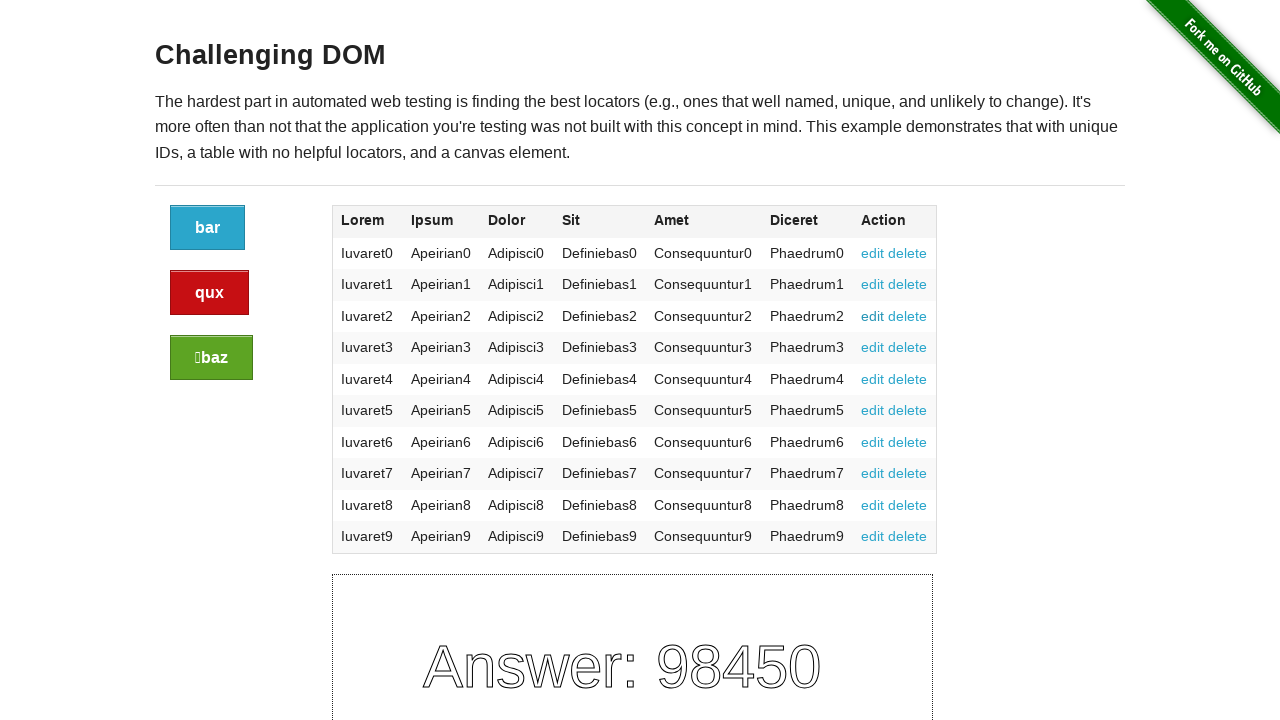

Clicked action button 2 in row 3
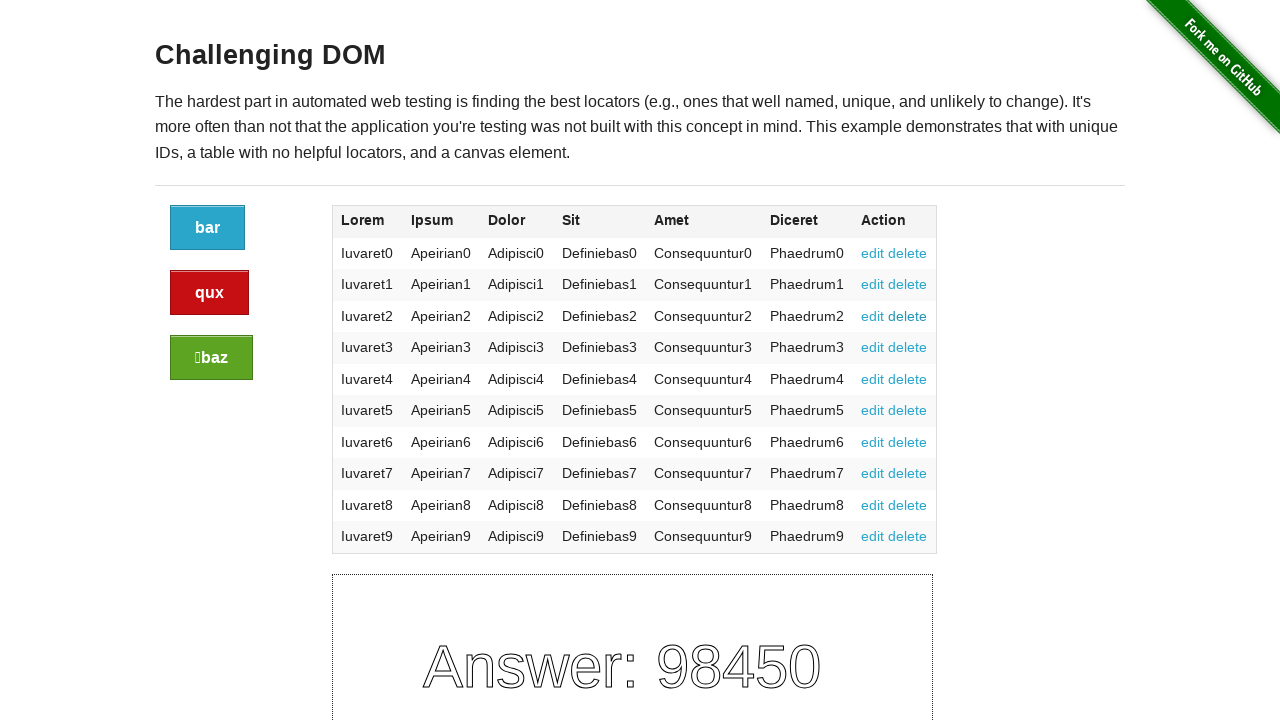

Found 2 action buttons in row 4
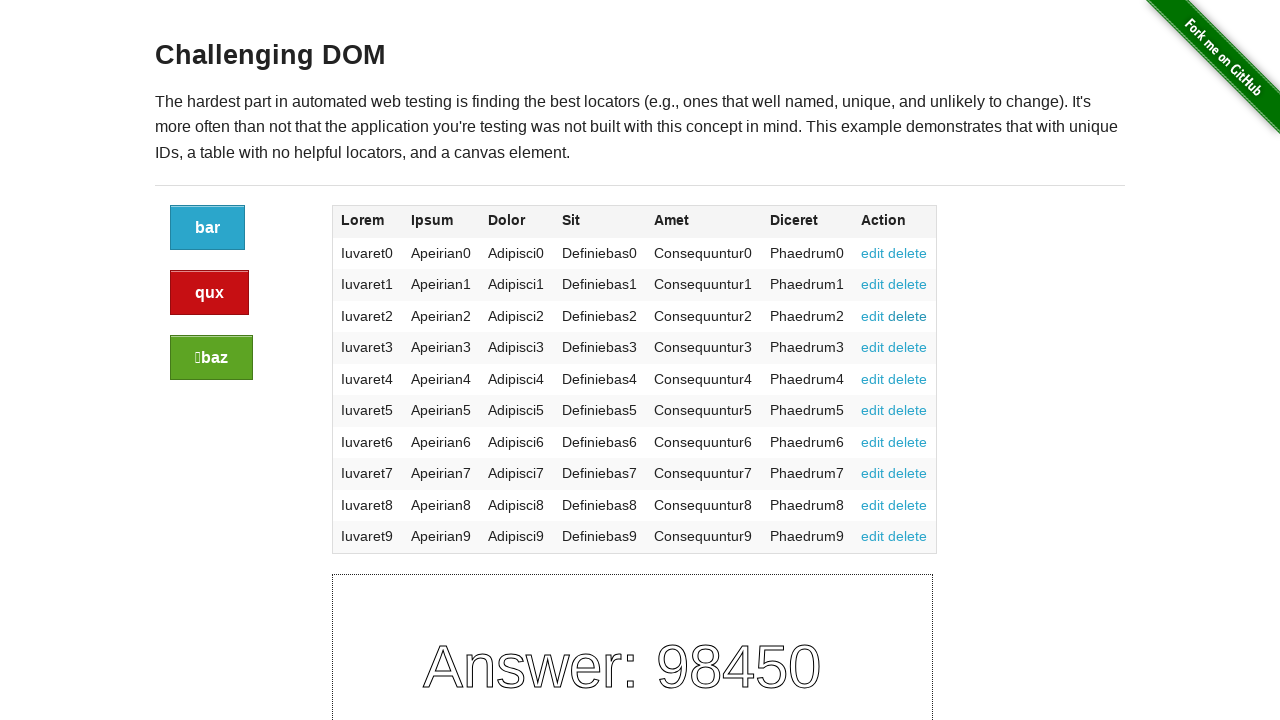

Clicked action button 1 in row 4
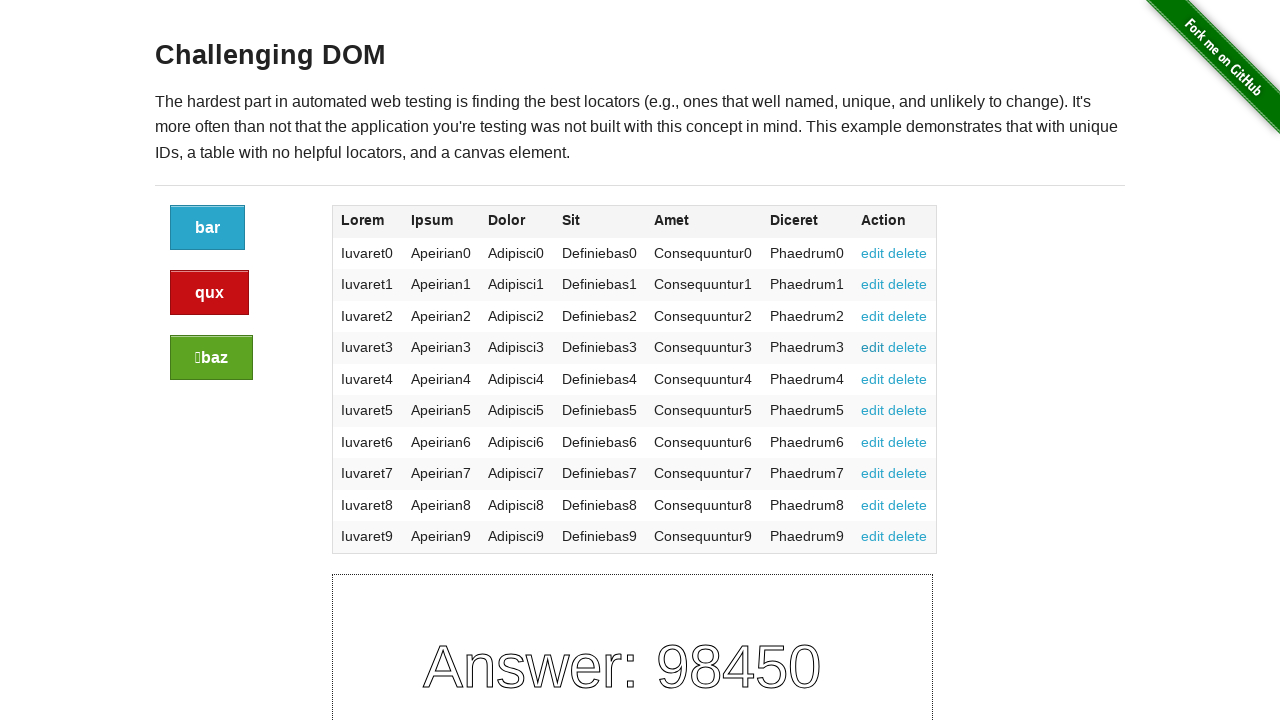

Clicked action button 2 in row 4
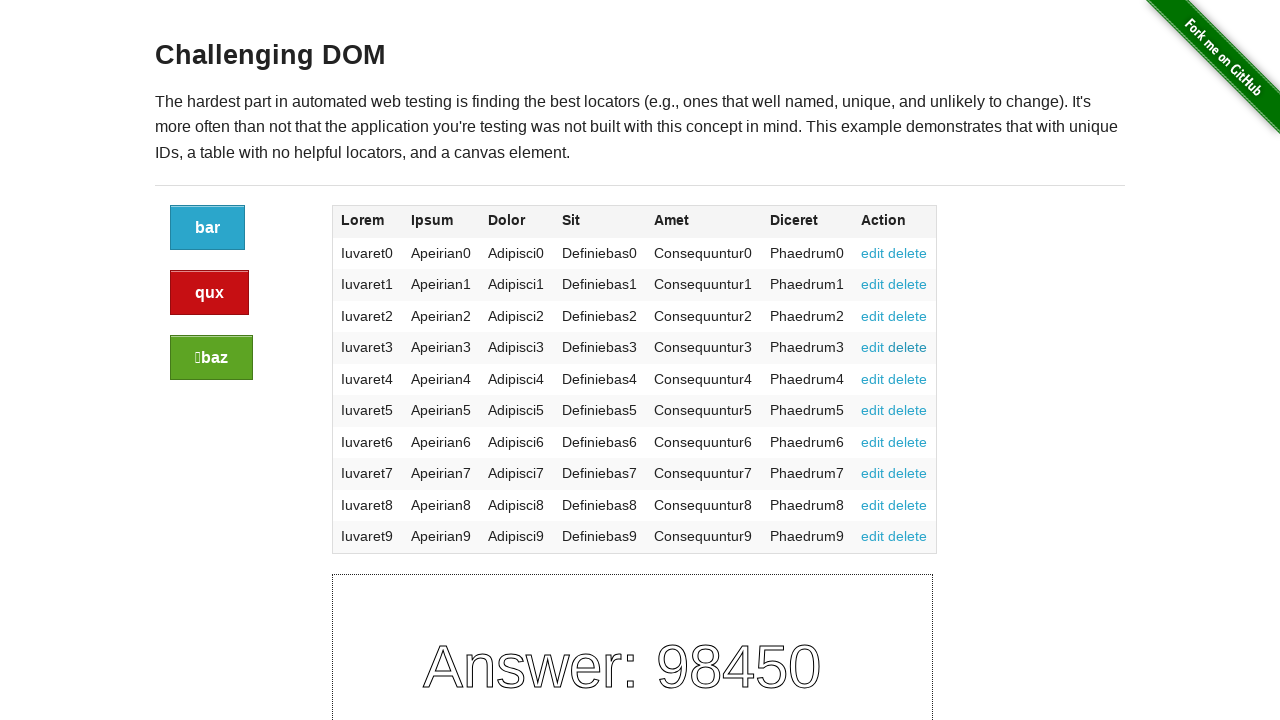

Found 2 action buttons in row 5
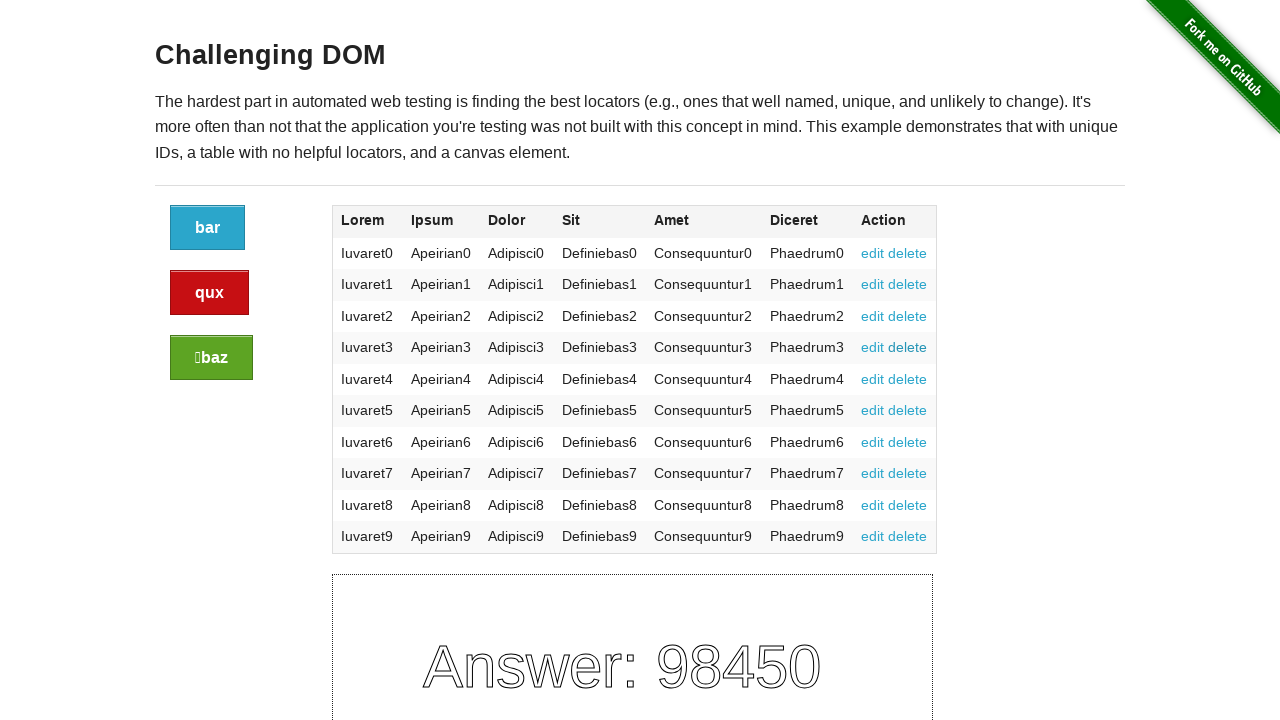

Clicked action button 1 in row 5
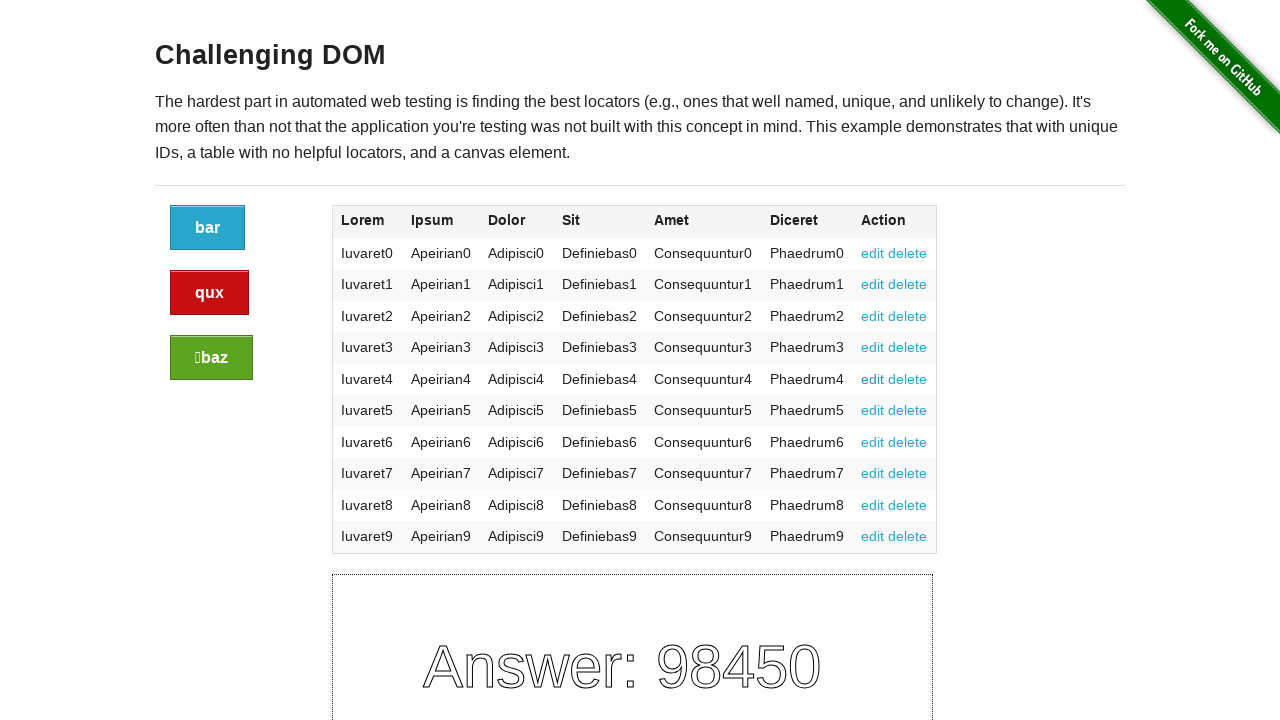

Clicked action button 2 in row 5
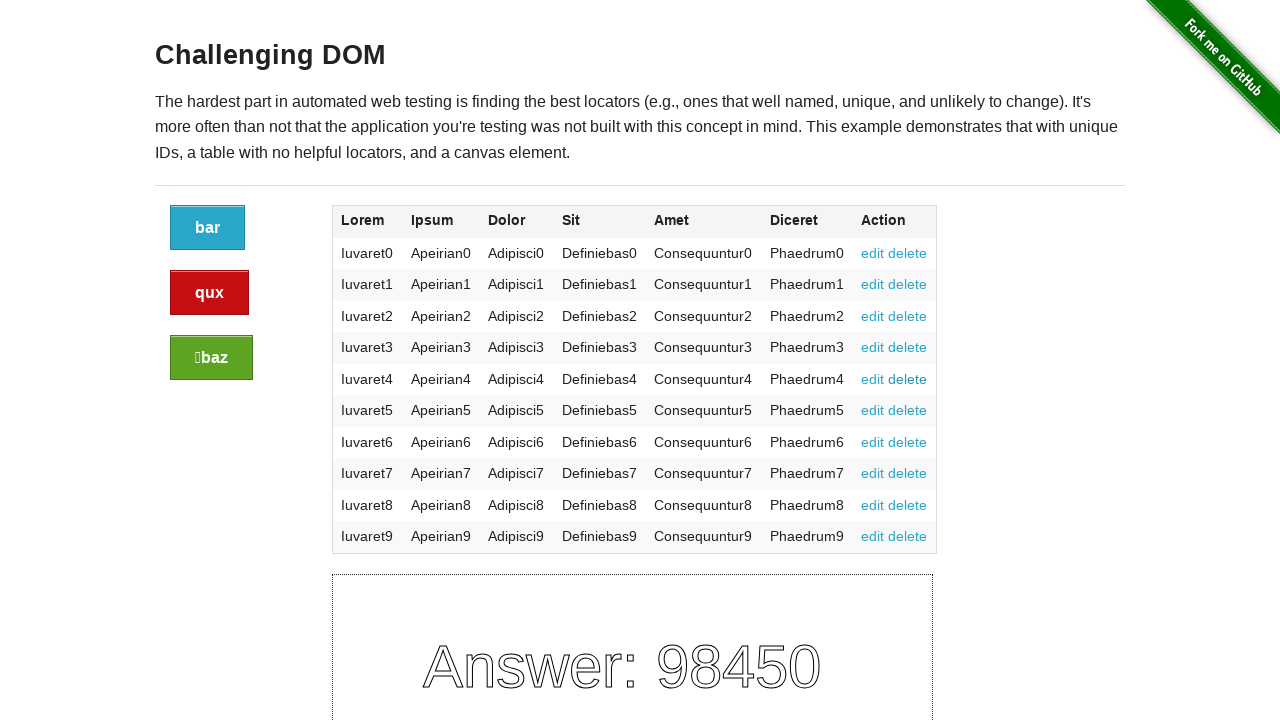

Found 2 action buttons in row 6
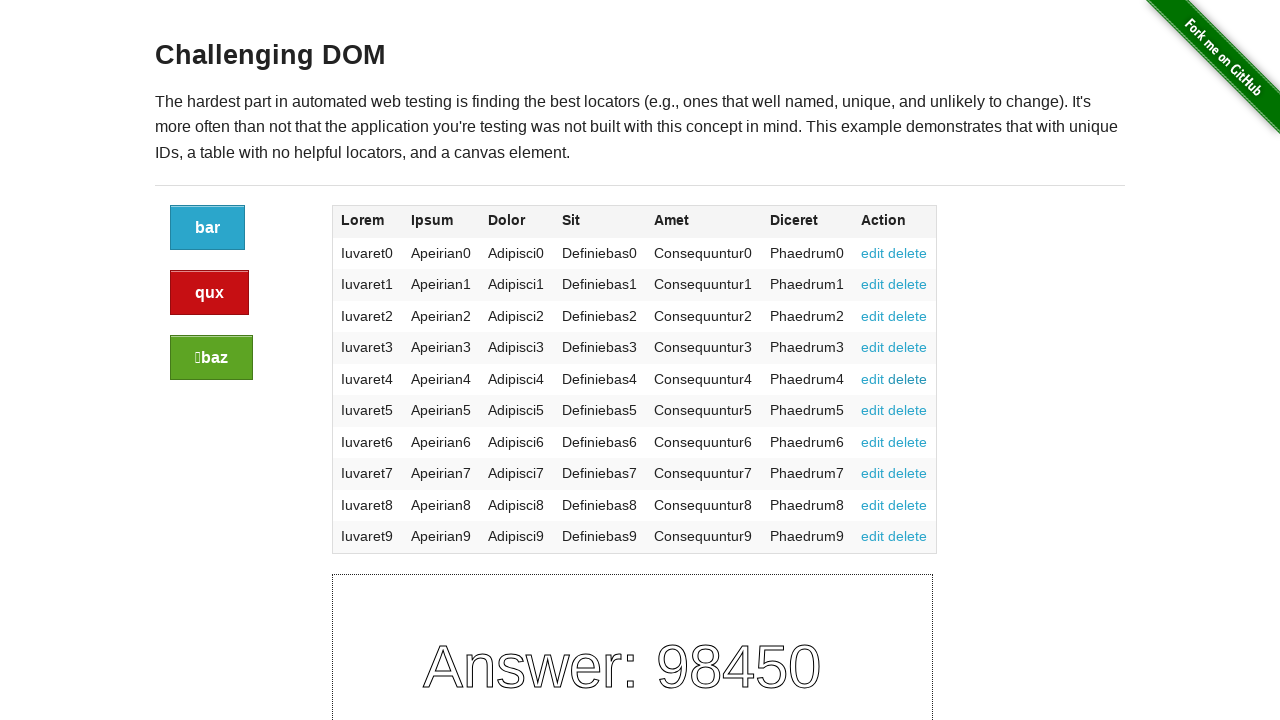

Clicked action button 1 in row 6
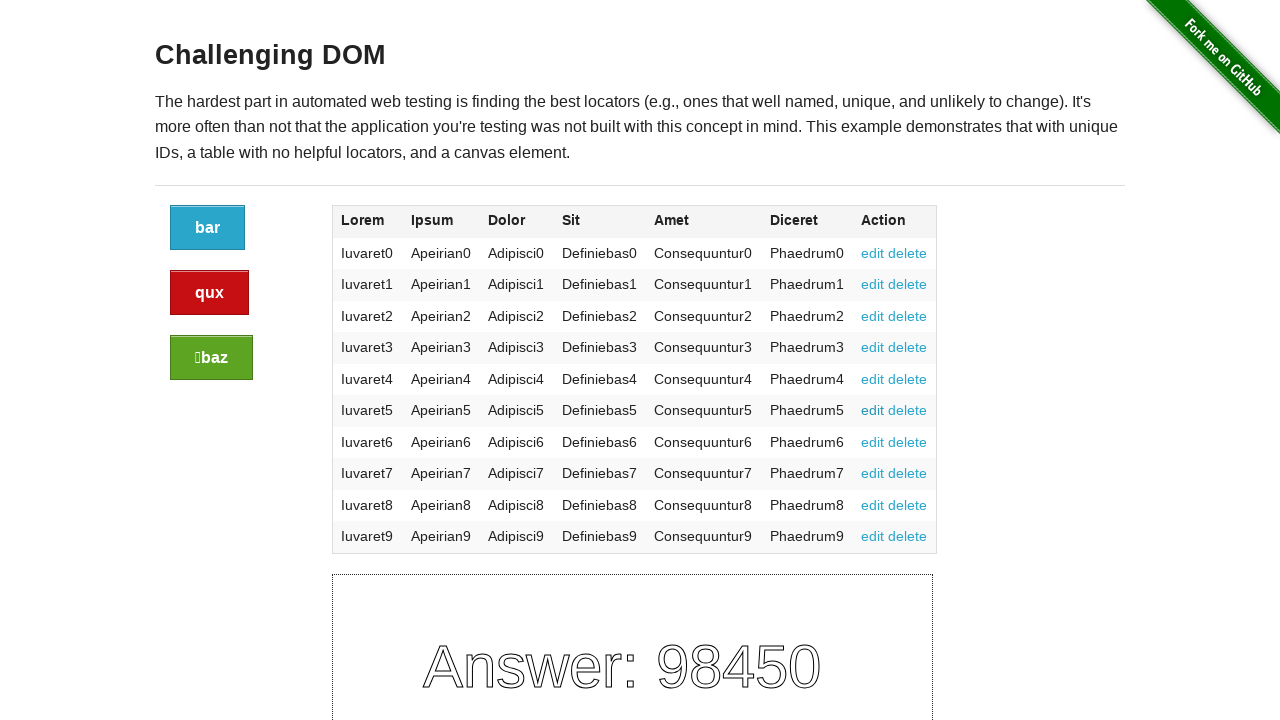

Clicked action button 2 in row 6
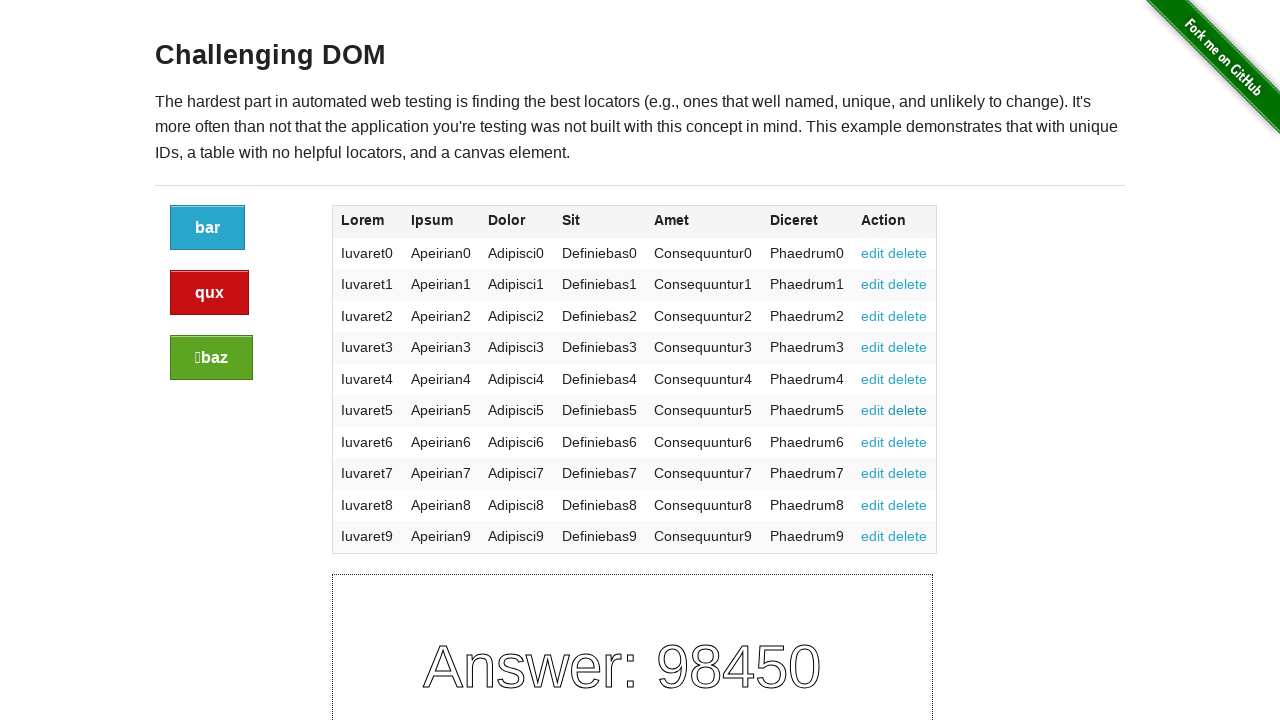

Found 2 action buttons in row 7
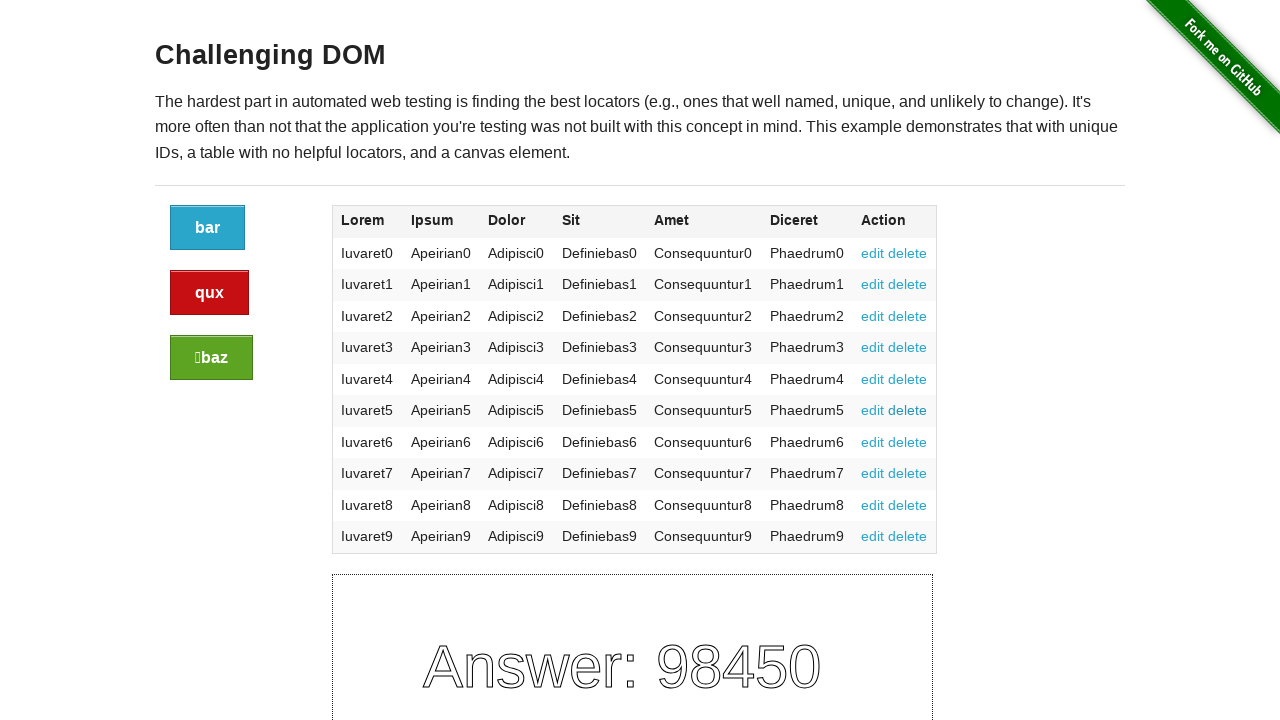

Clicked action button 1 in row 7
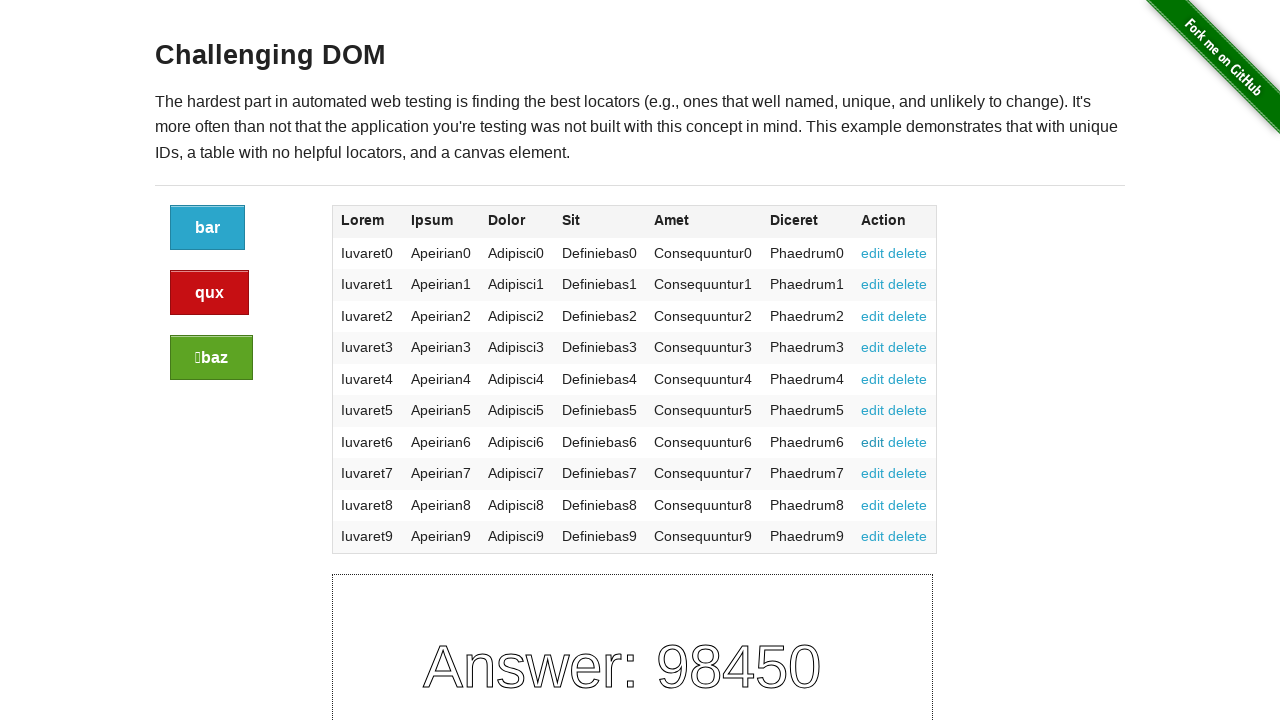

Clicked action button 2 in row 7
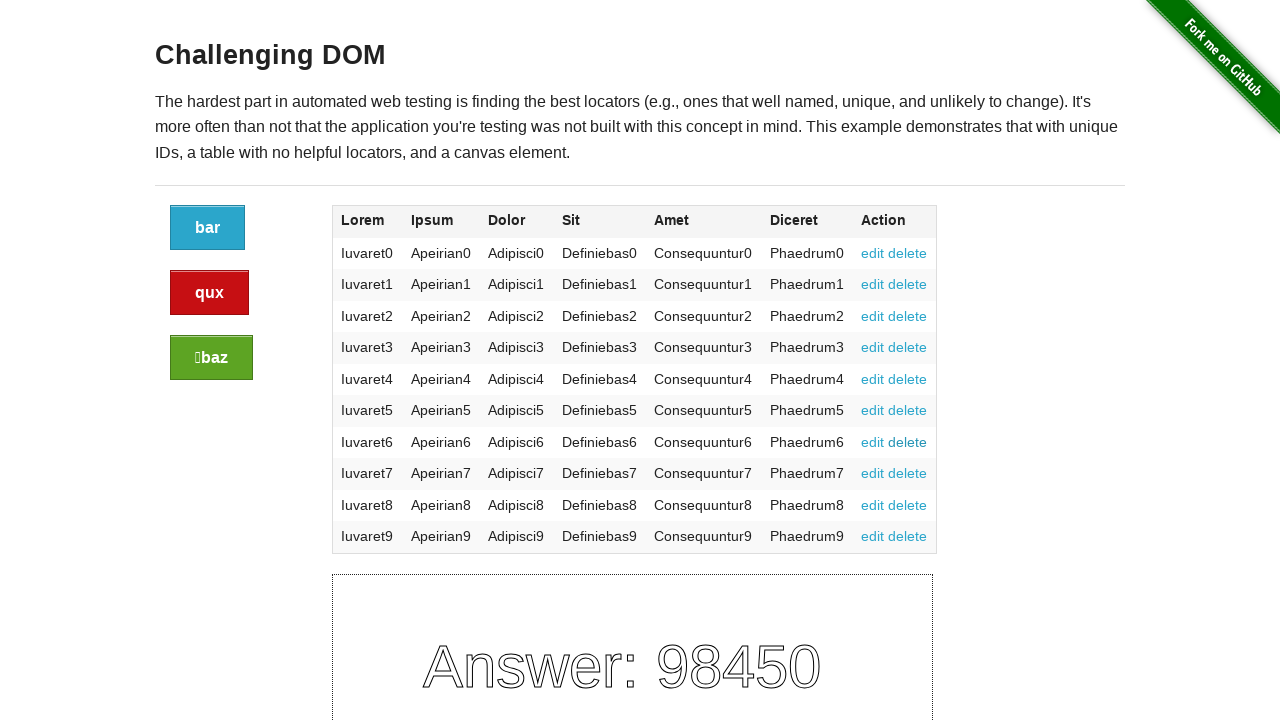

Found 2 action buttons in row 8
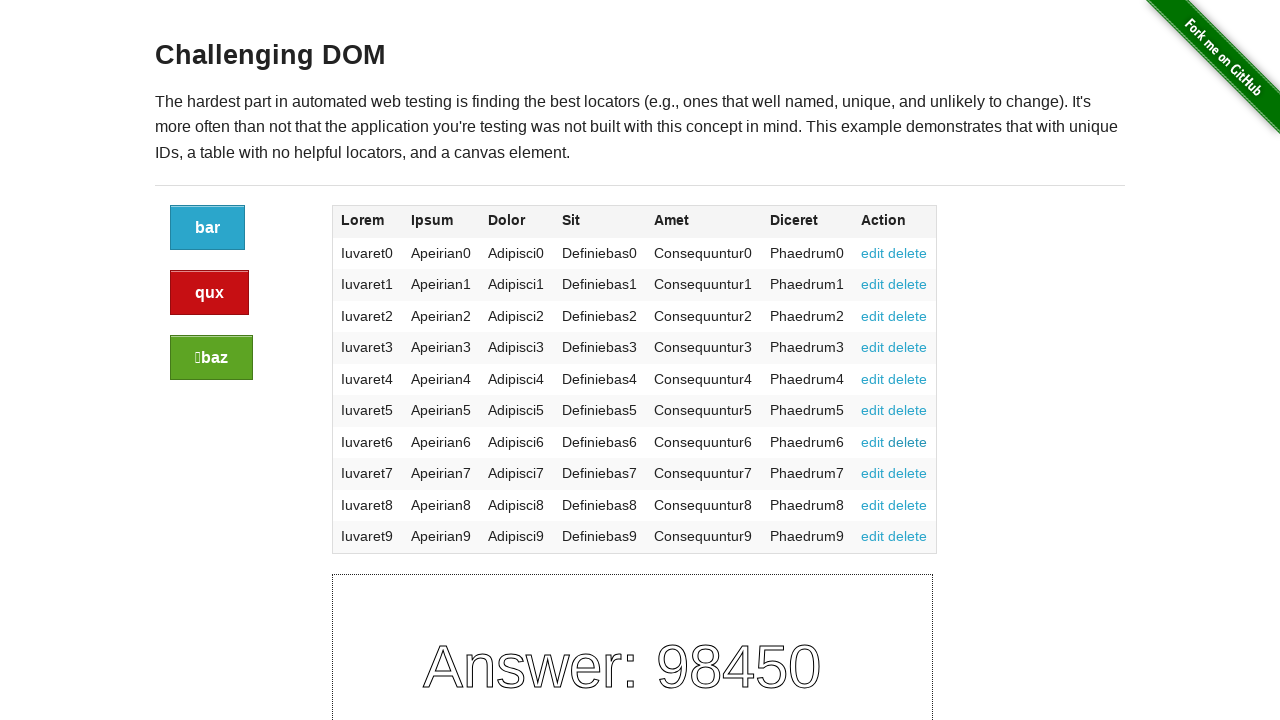

Clicked action button 1 in row 8
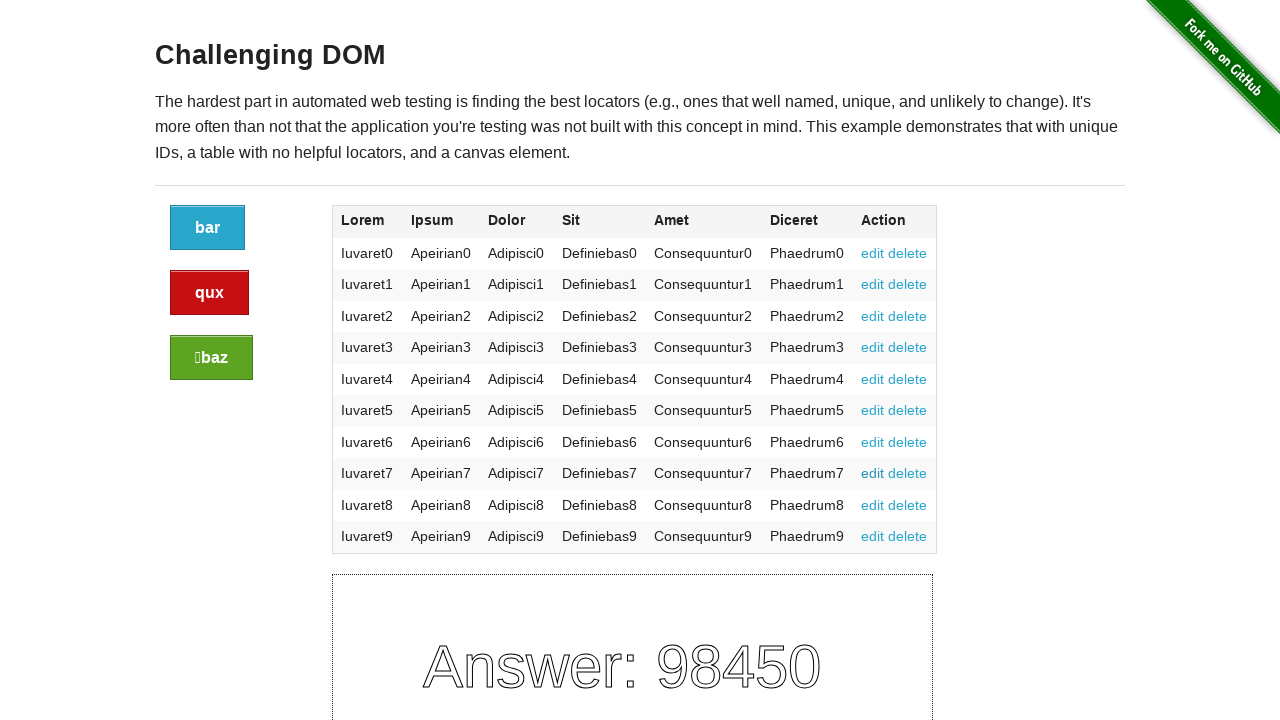

Clicked action button 2 in row 8
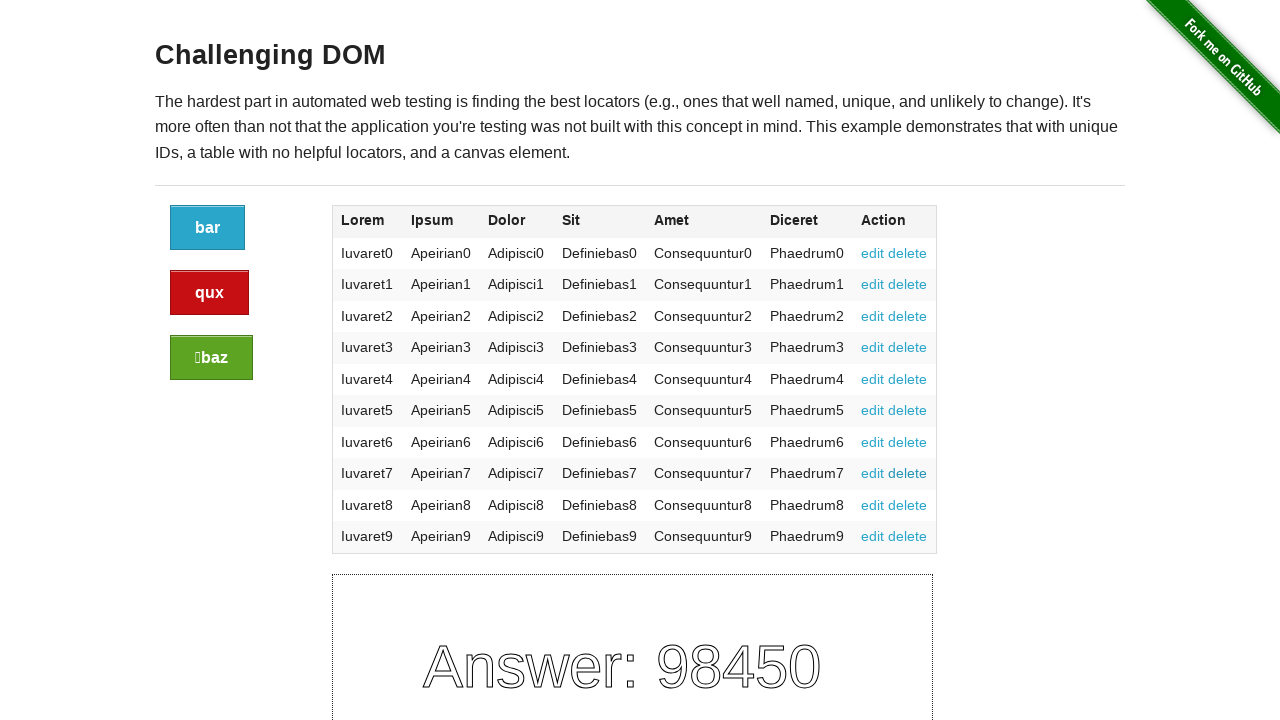

Found 2 action buttons in row 9
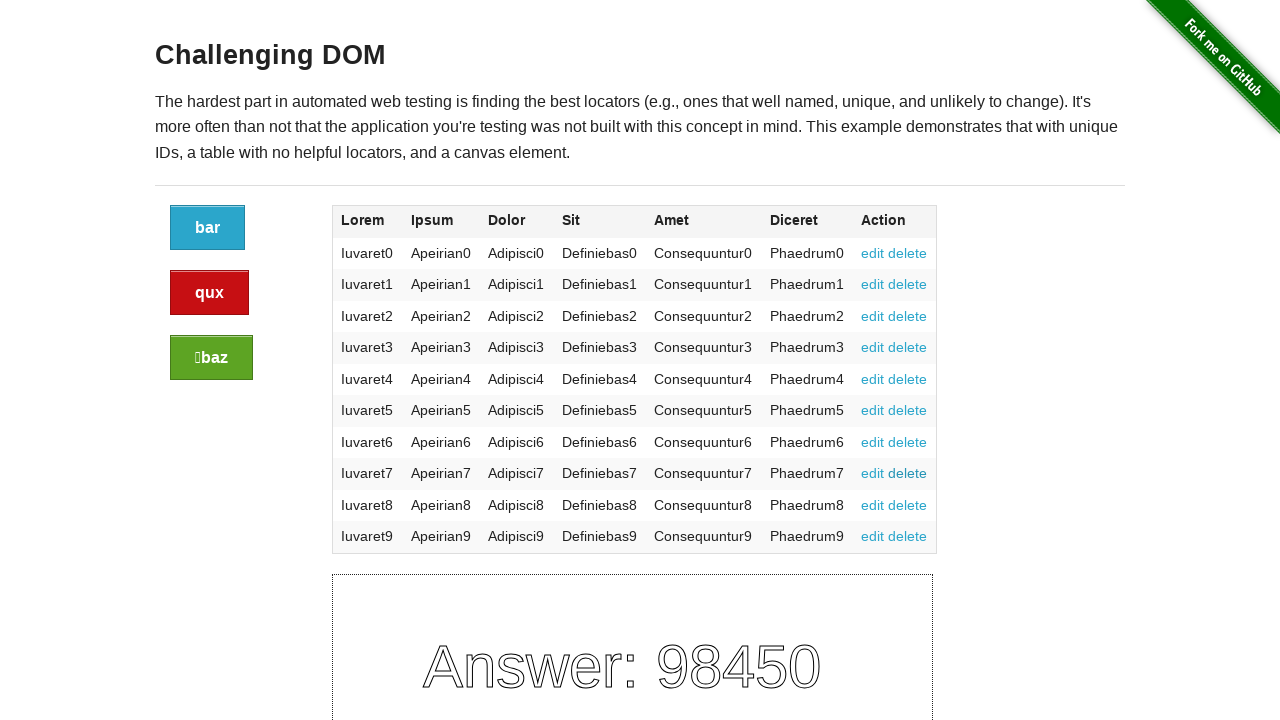

Clicked action button 1 in row 9
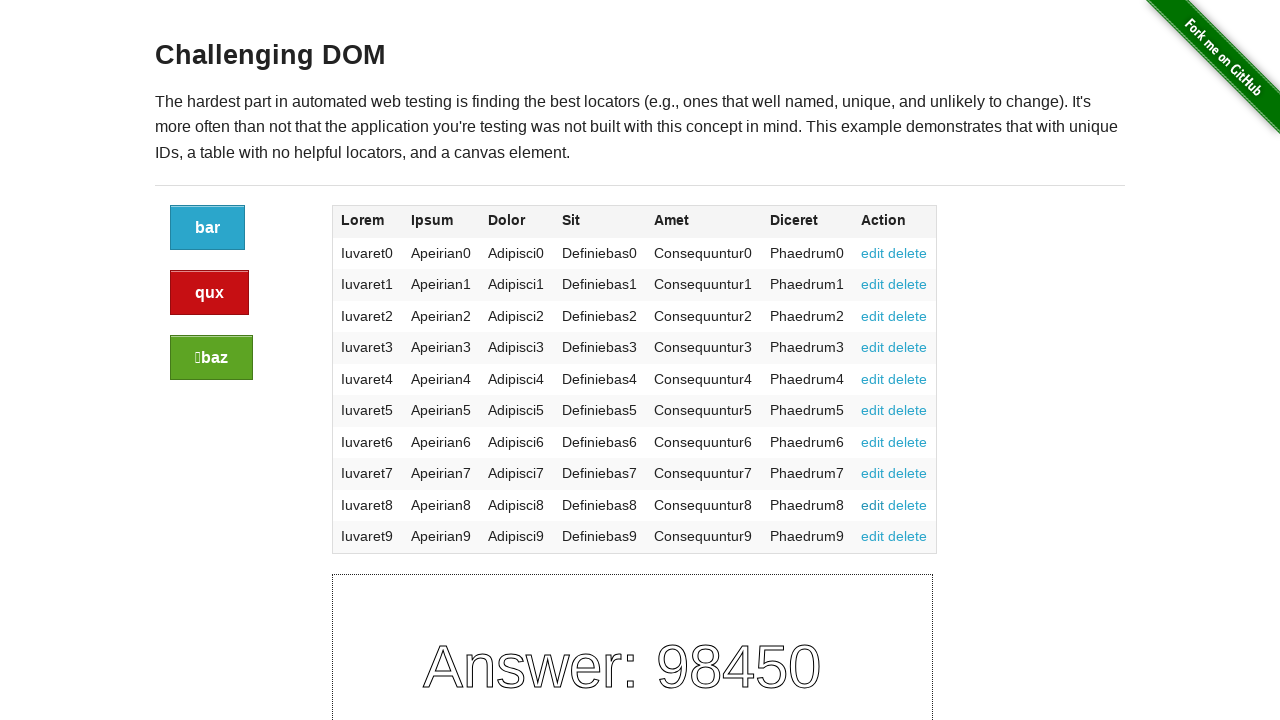

Clicked action button 2 in row 9
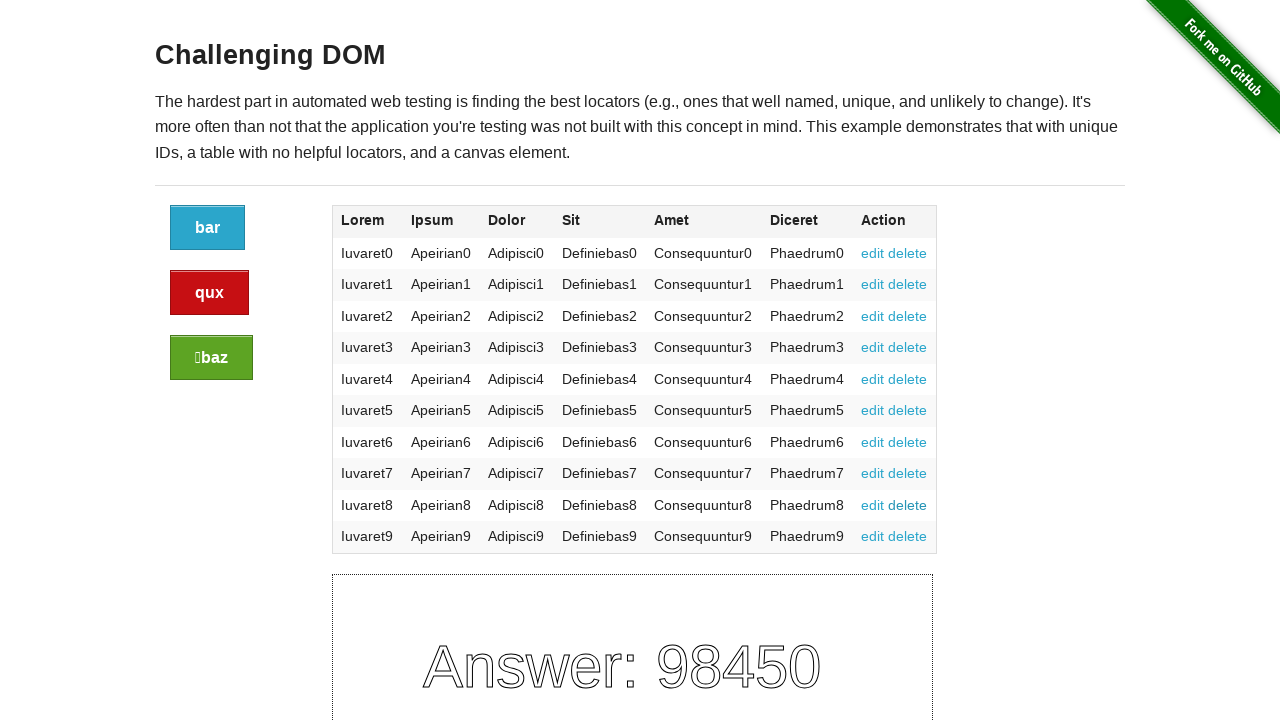

Found 2 action buttons in row 10
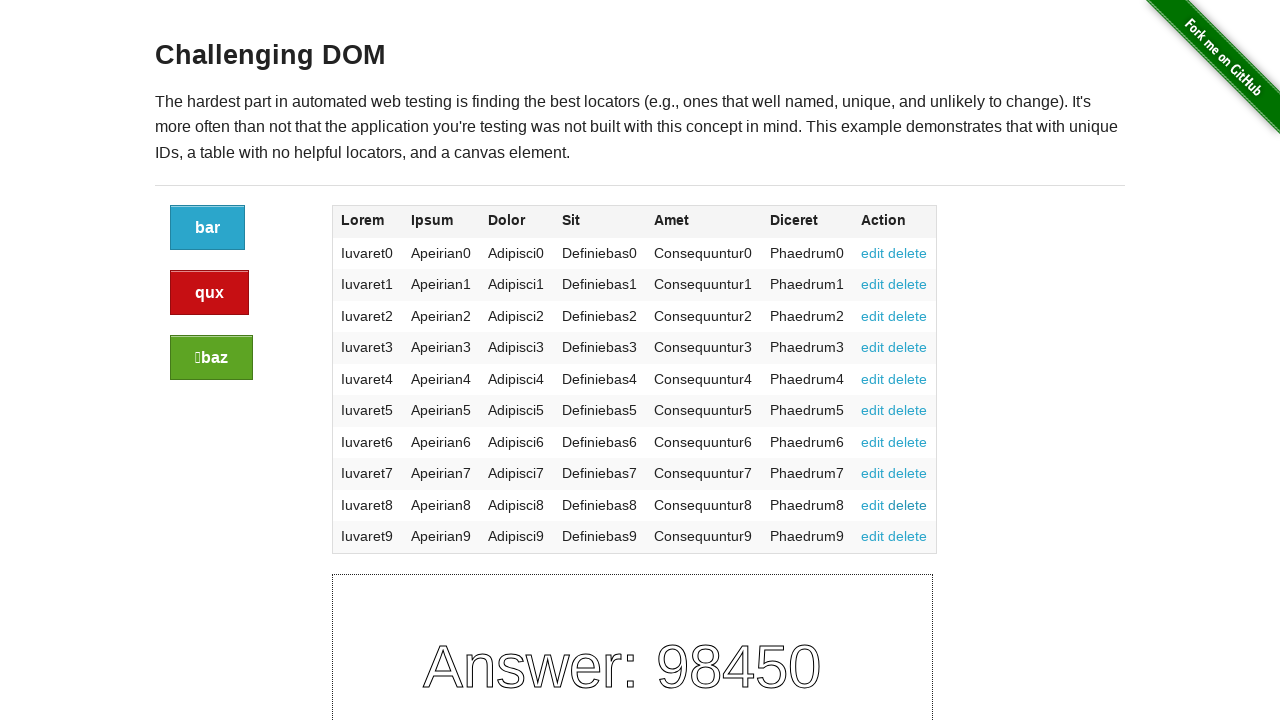

Clicked action button 1 in row 10
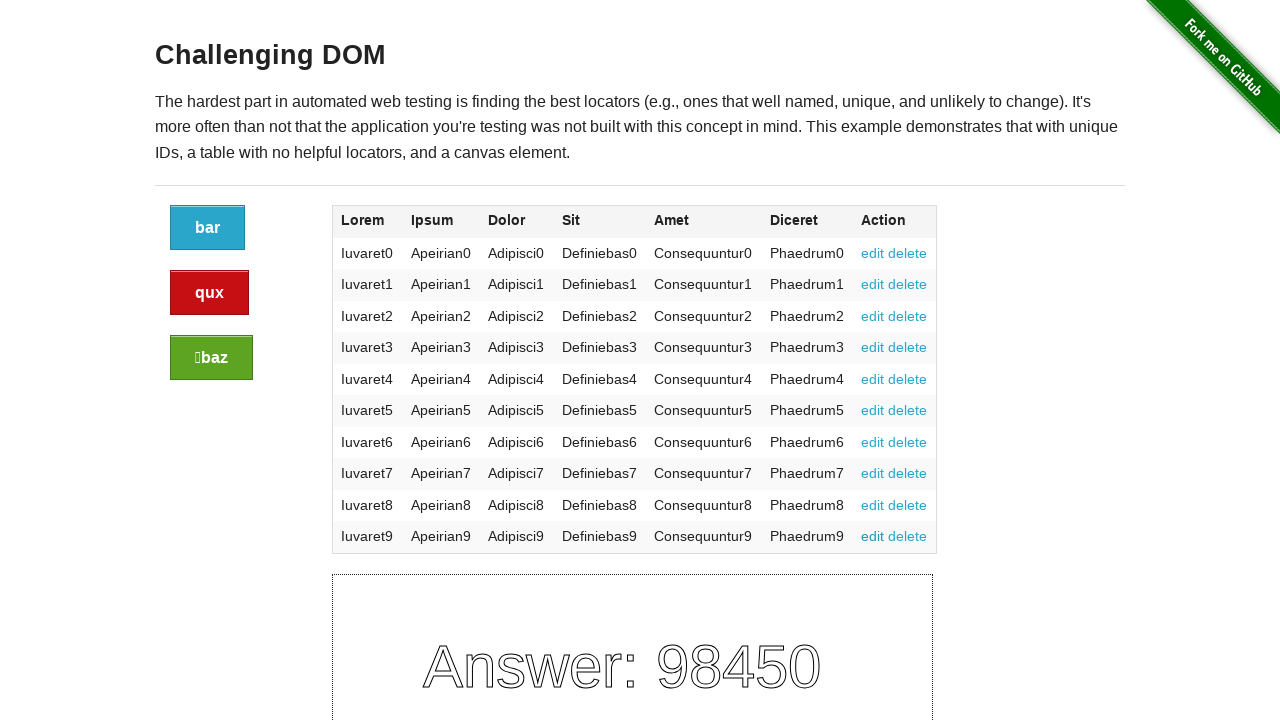

Clicked action button 2 in row 10
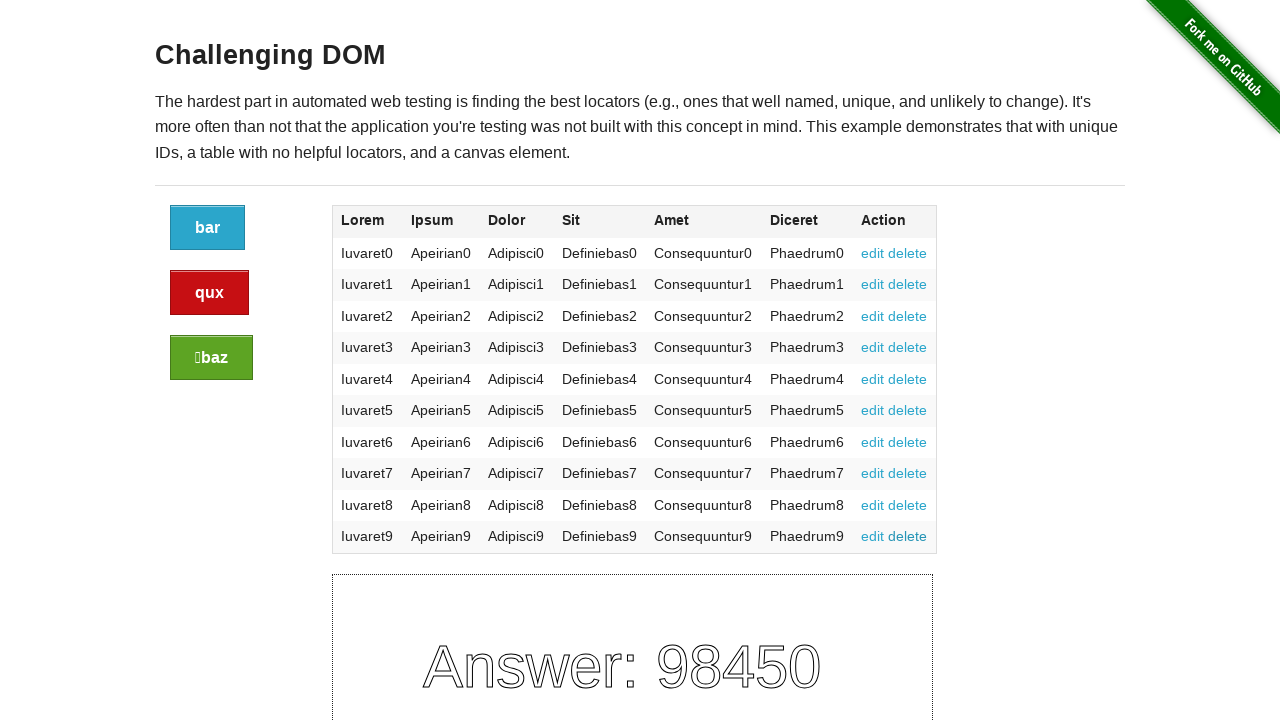

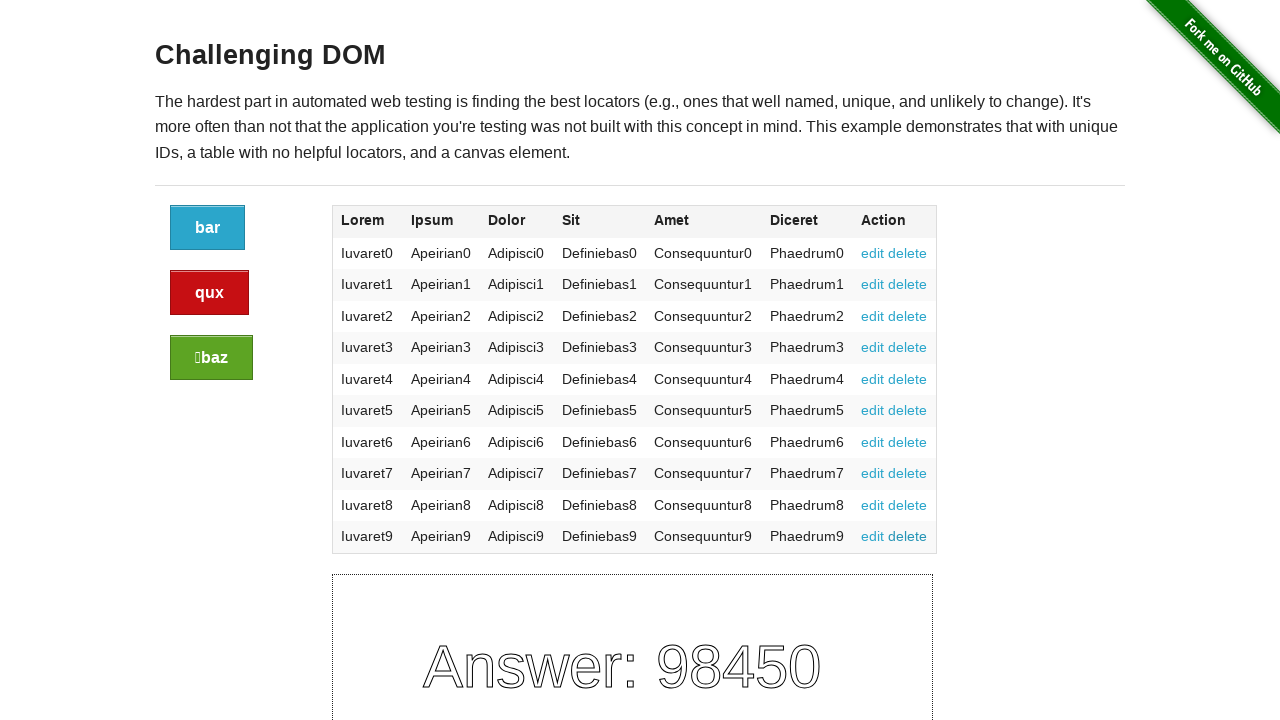